Tests editing functionality of a web table by modifying three existing records with new user information including name, email, age, salary, and department

Starting URL: https://demoqa.com/webtables

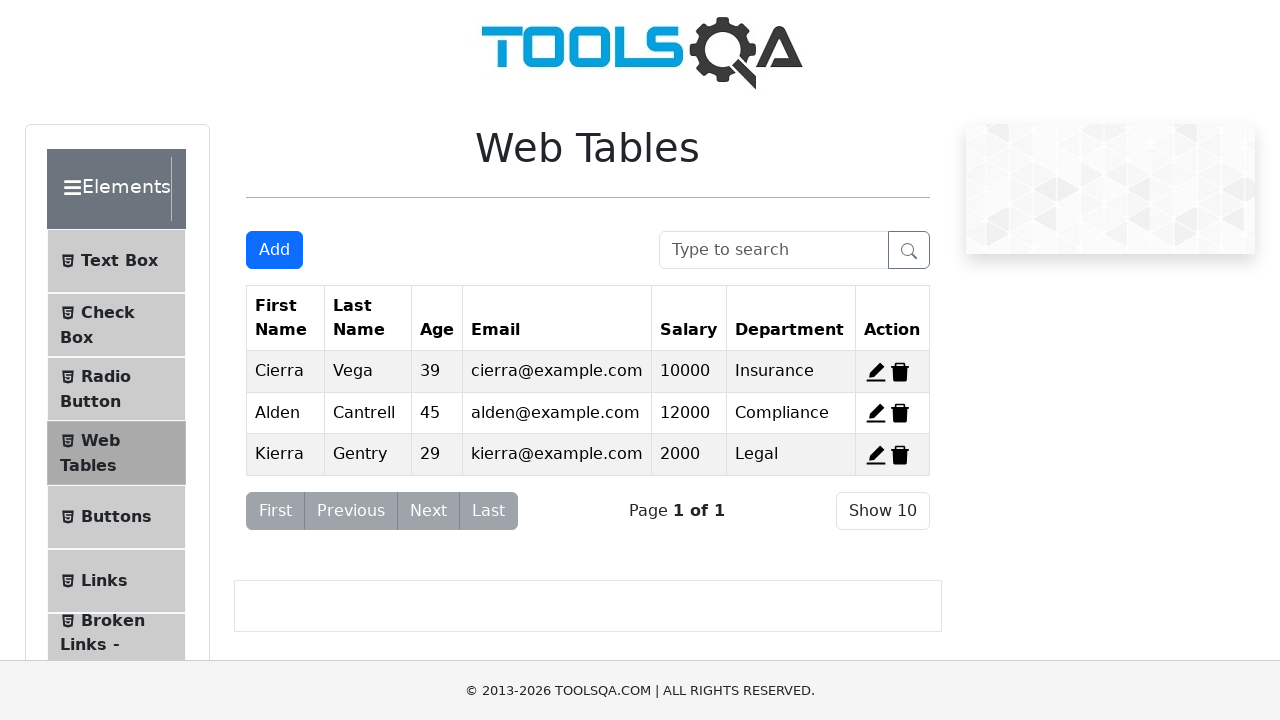

Clicked edit button for first record at (876, 372) on #edit-record-1
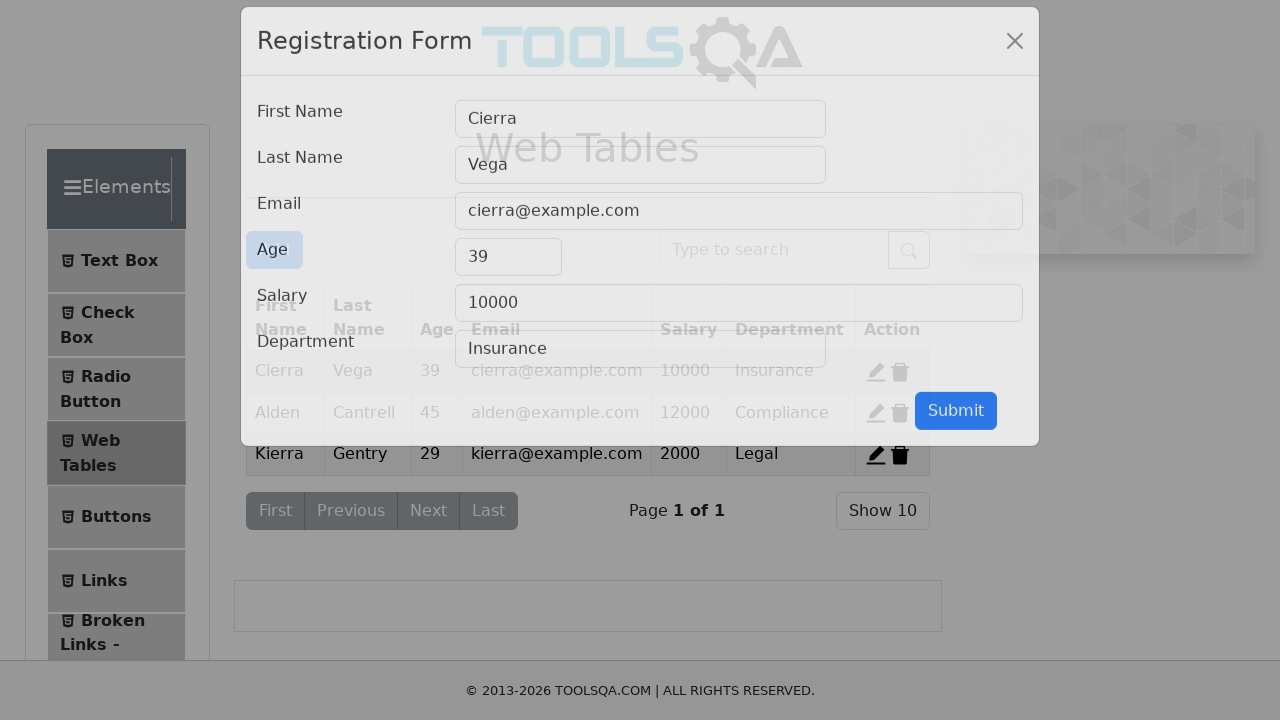

Cleared firstName field on #firstName
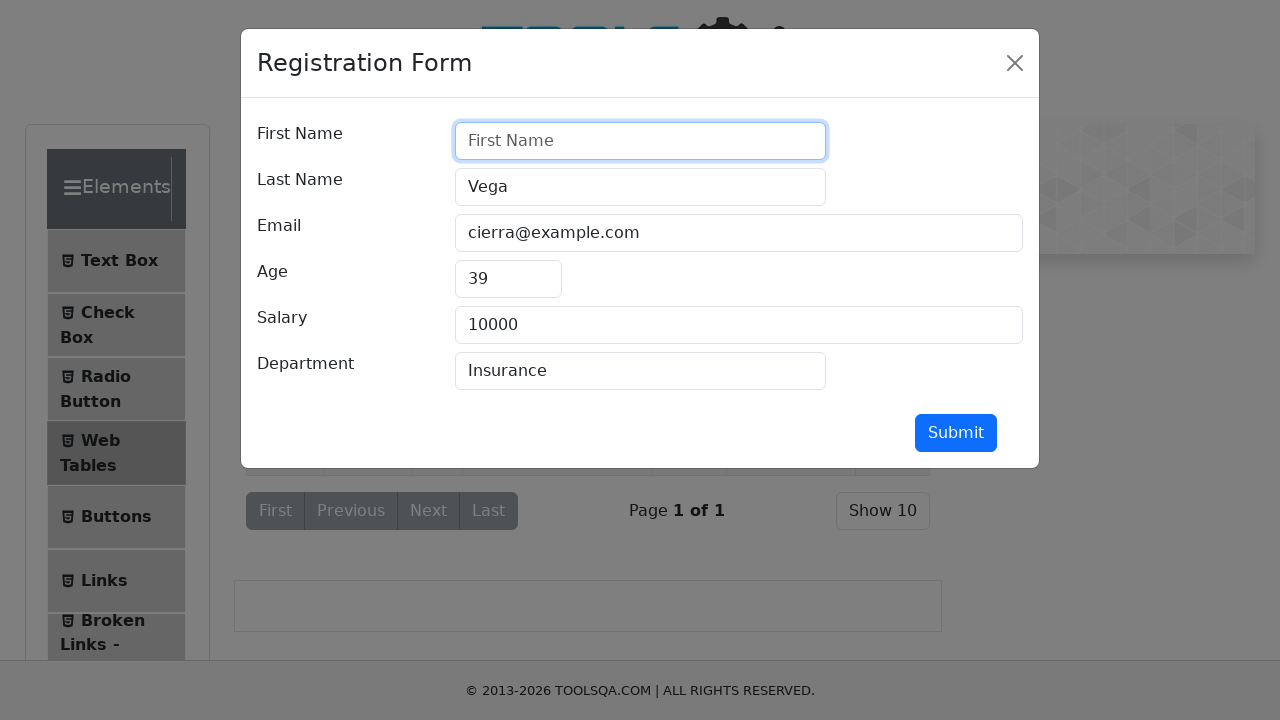

Filled firstName with 'Chandni' on #firstName
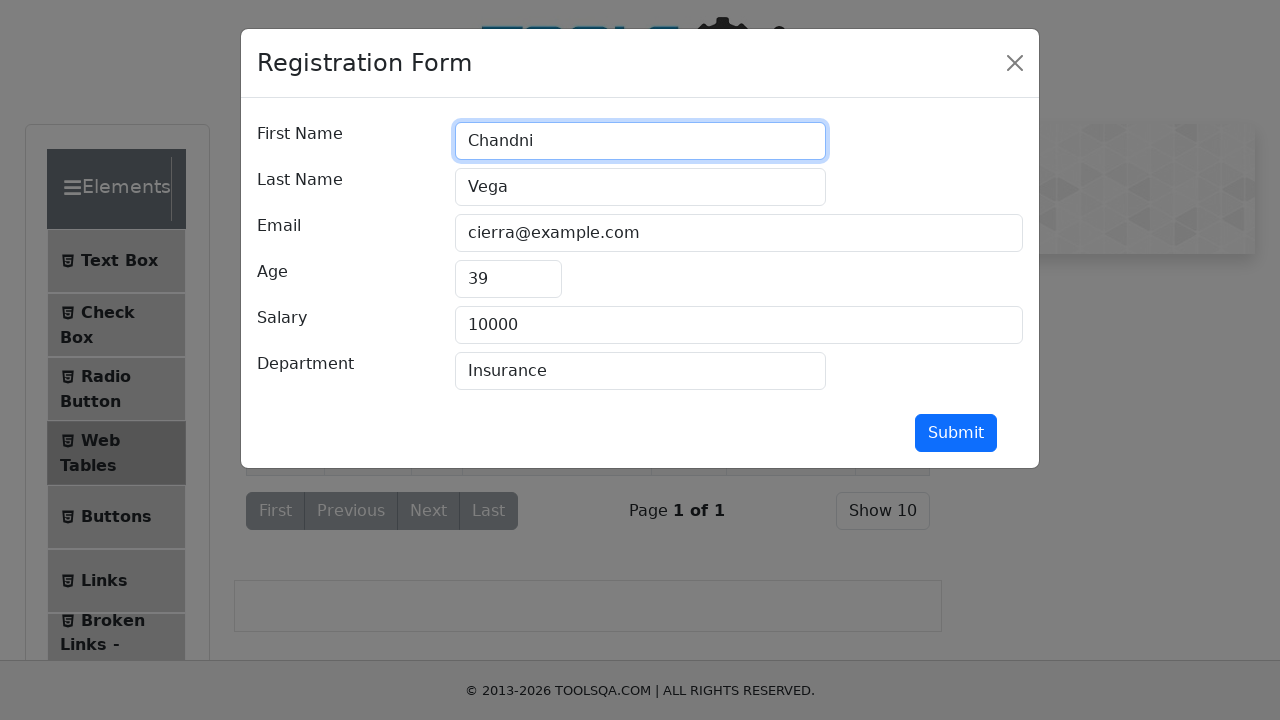

Cleared lastName field on #lastName
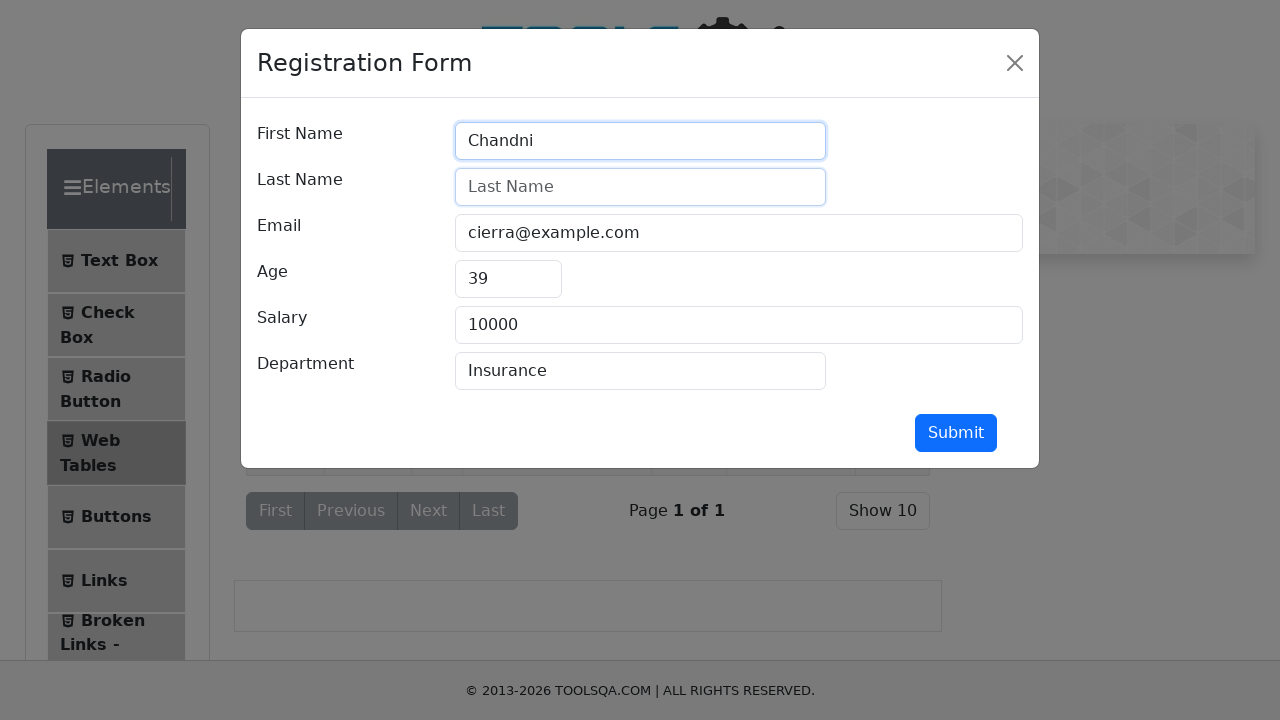

Filled lastName with 'solanki' on #lastName
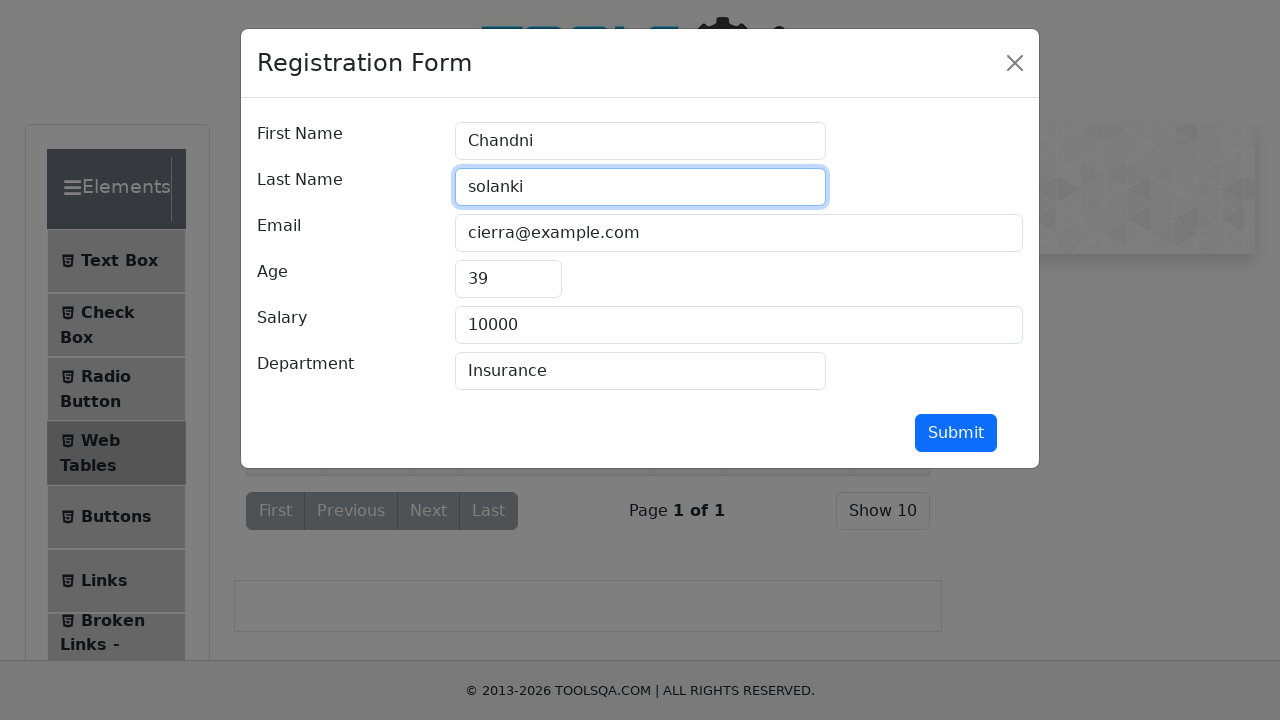

Cleared userEmail field on #userEmail
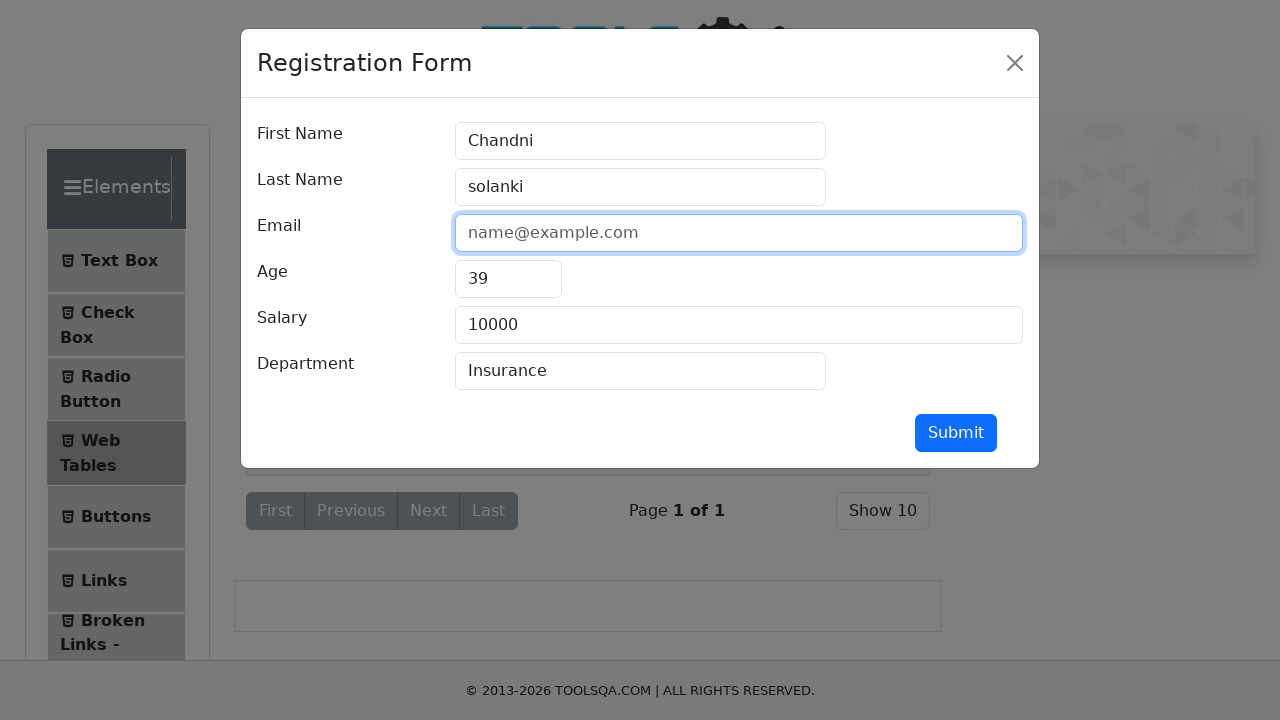

Filled userEmail with 'solanki@123gmail.com' on #userEmail
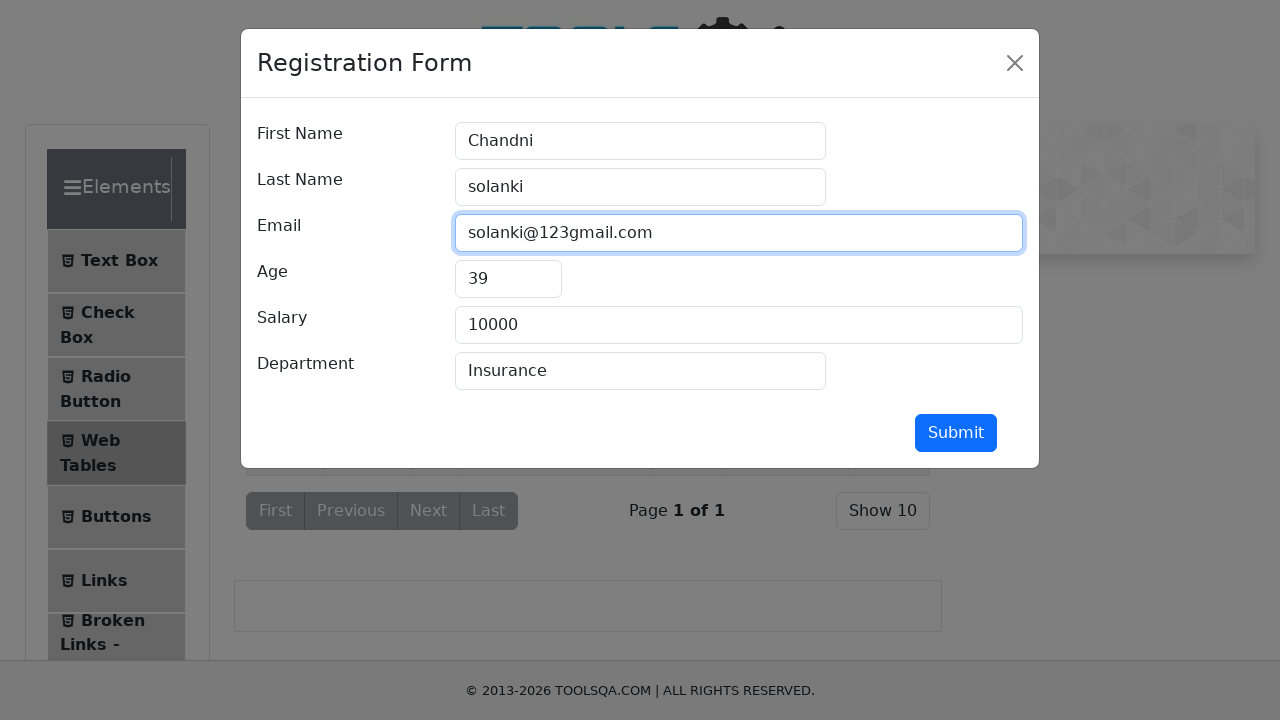

Cleared age field on #age
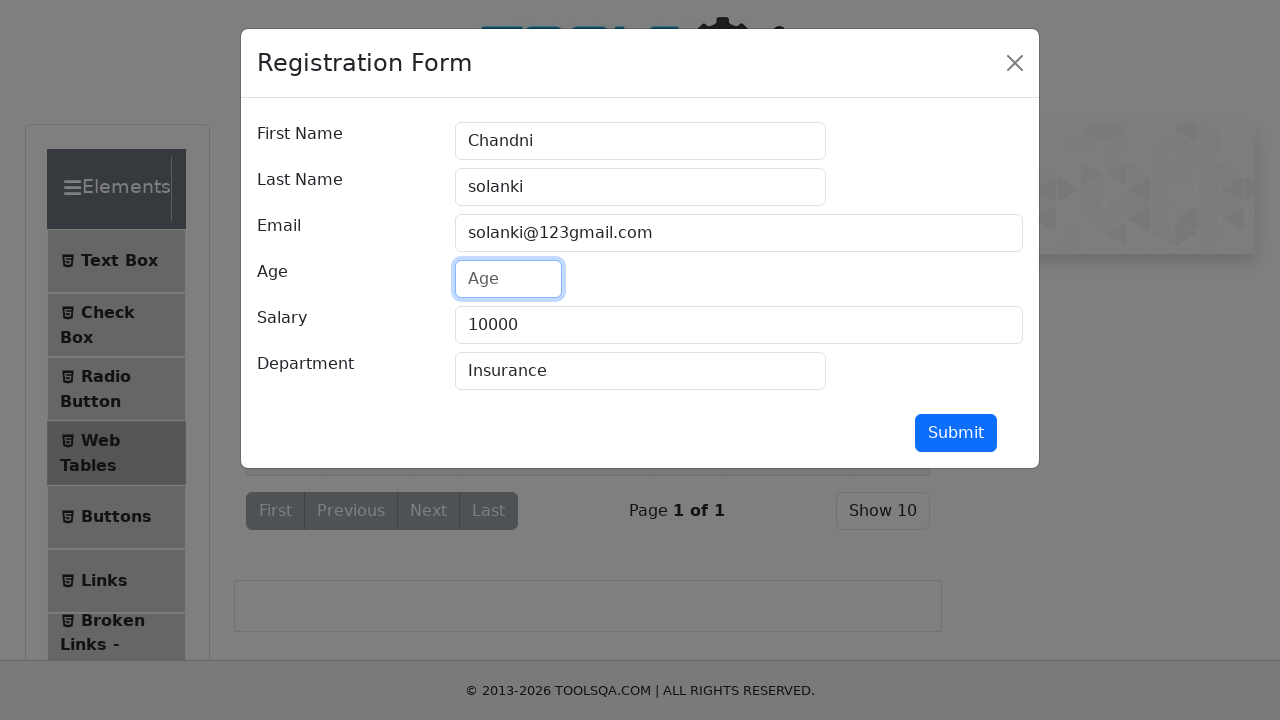

Filled age with '25' on #age
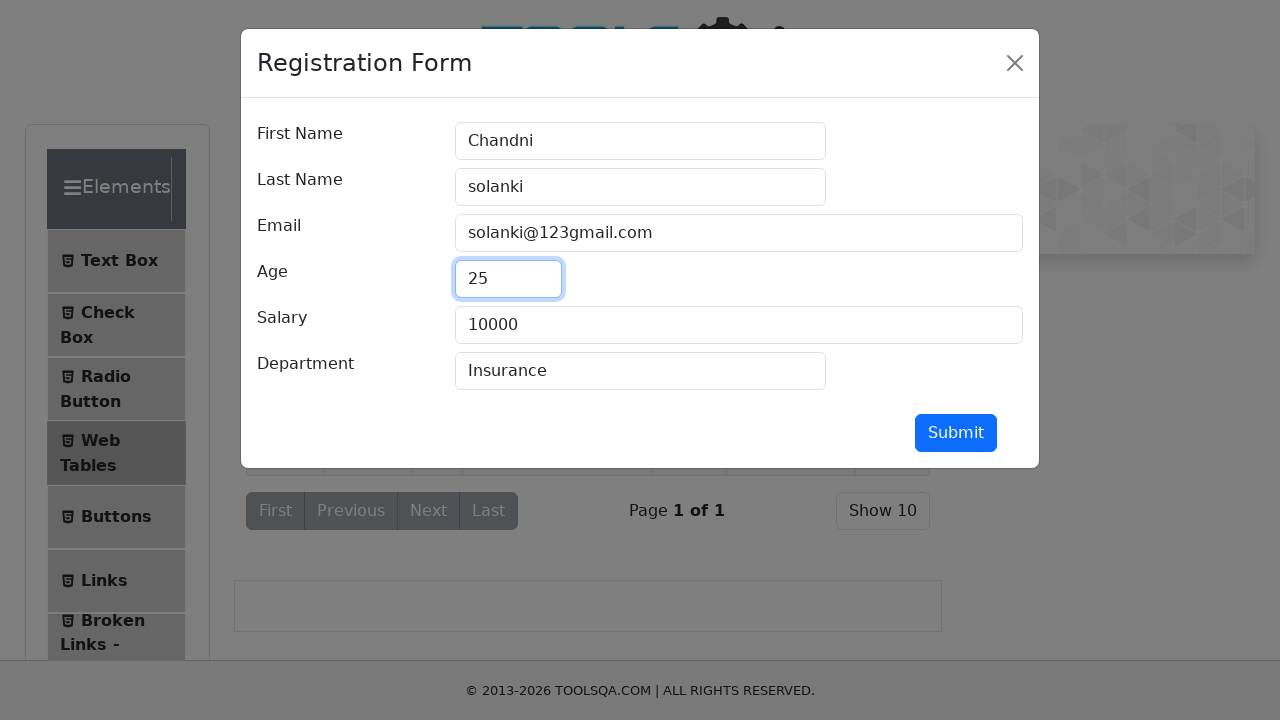

Cleared salary field on #salary
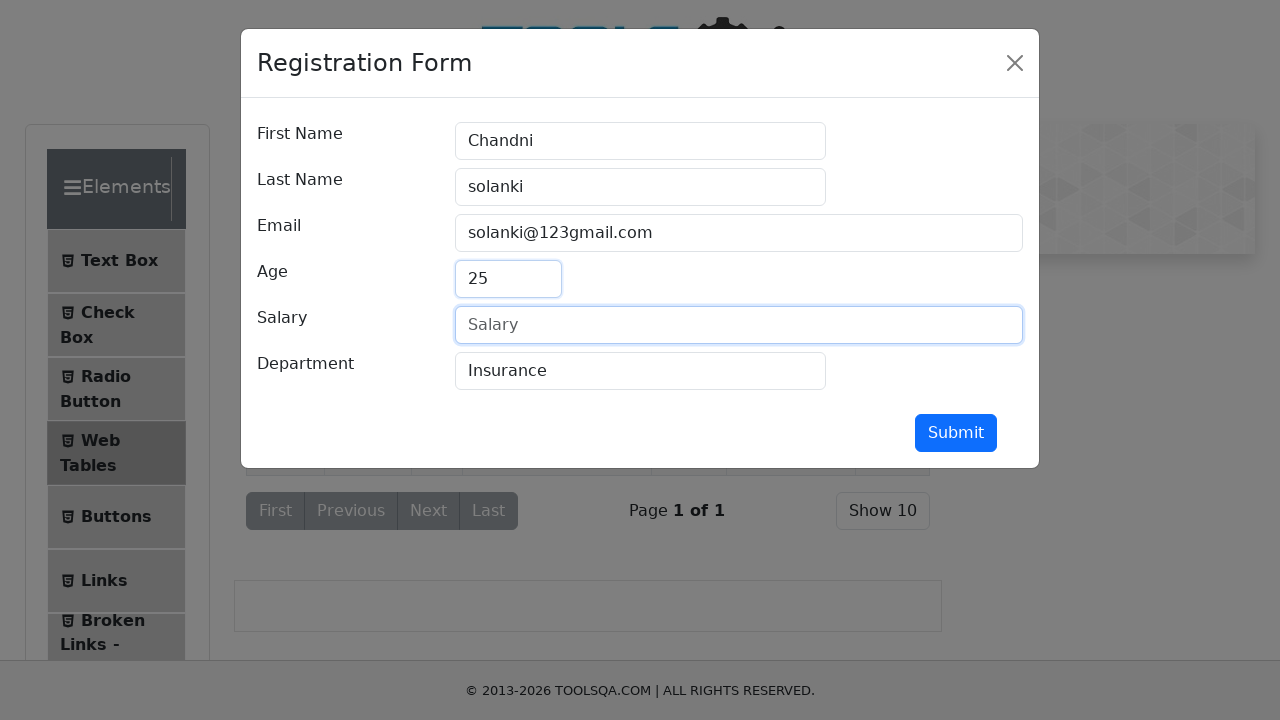

Filled salary with '20000' on #salary
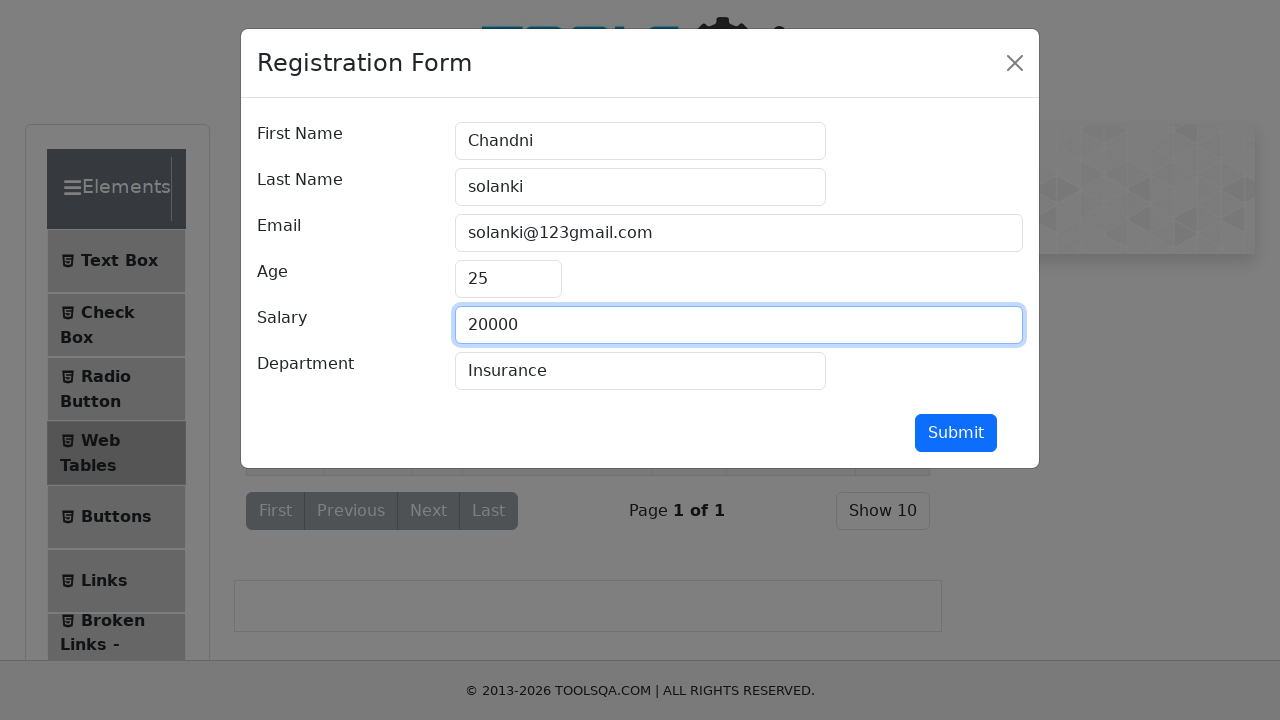

Cleared department field on #department
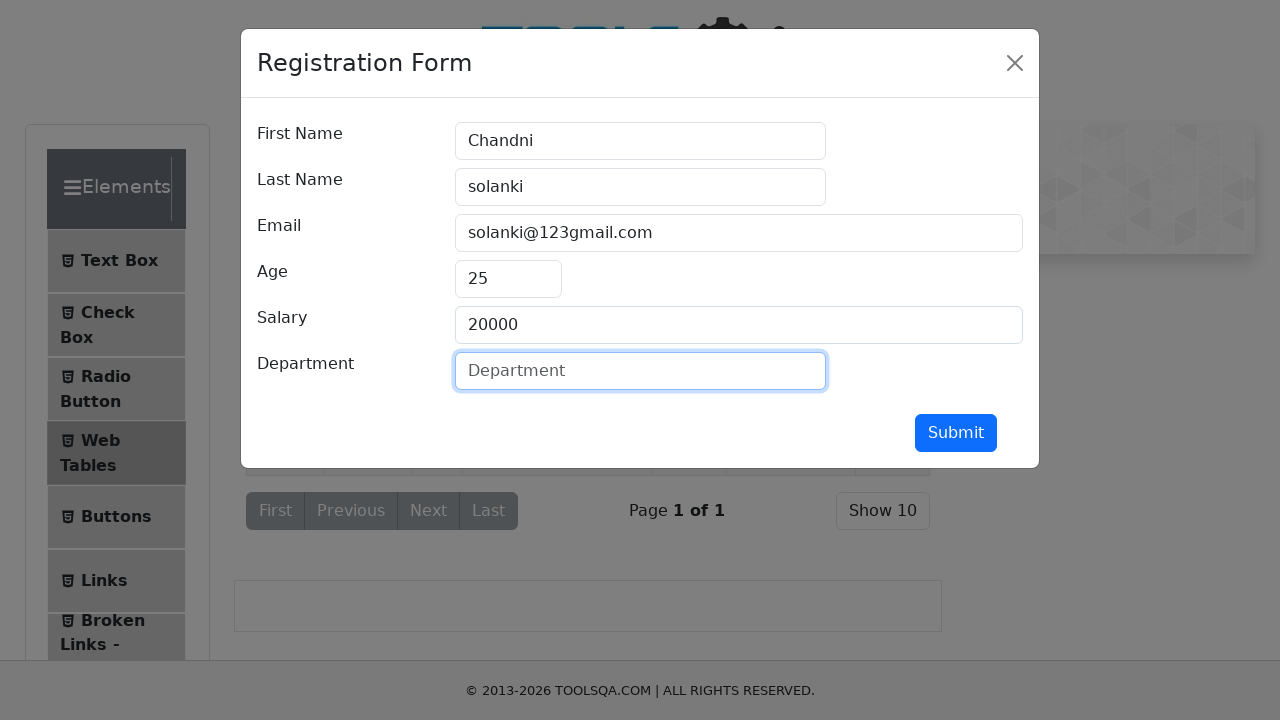

Filled department with 'Bank' on #department
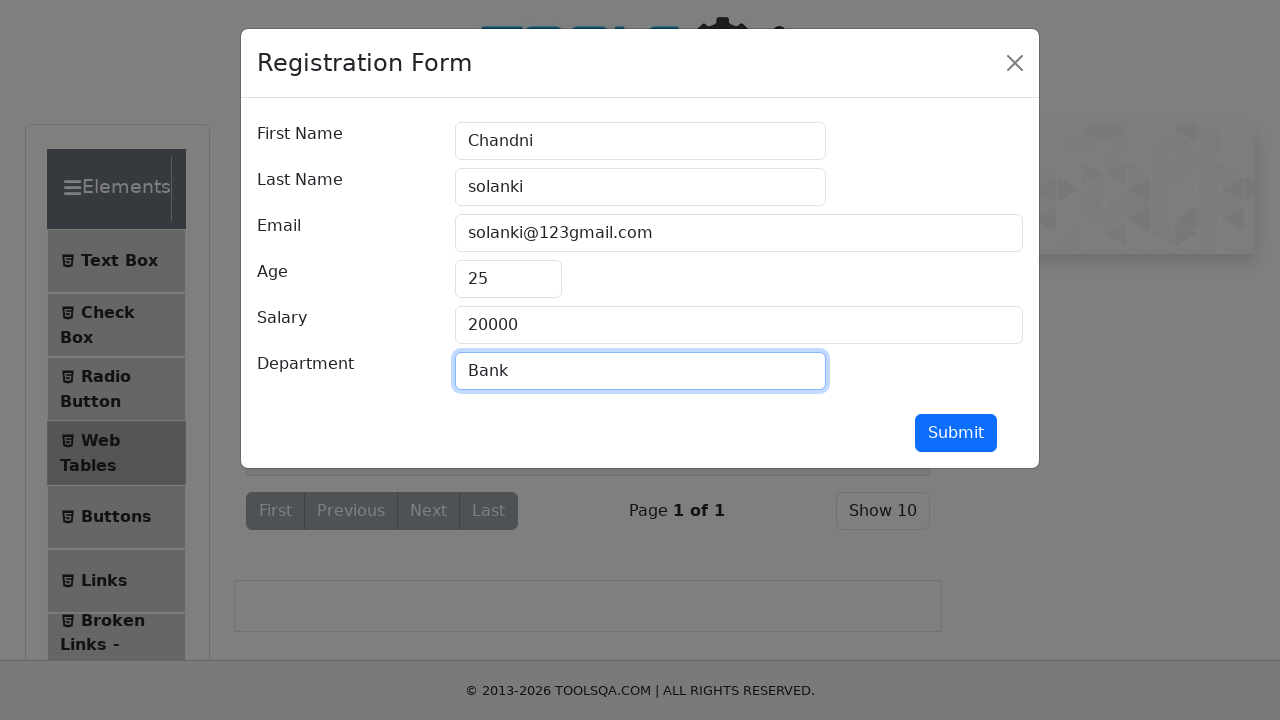

Submitted first record with Chandni's information at (956, 433) on #submit
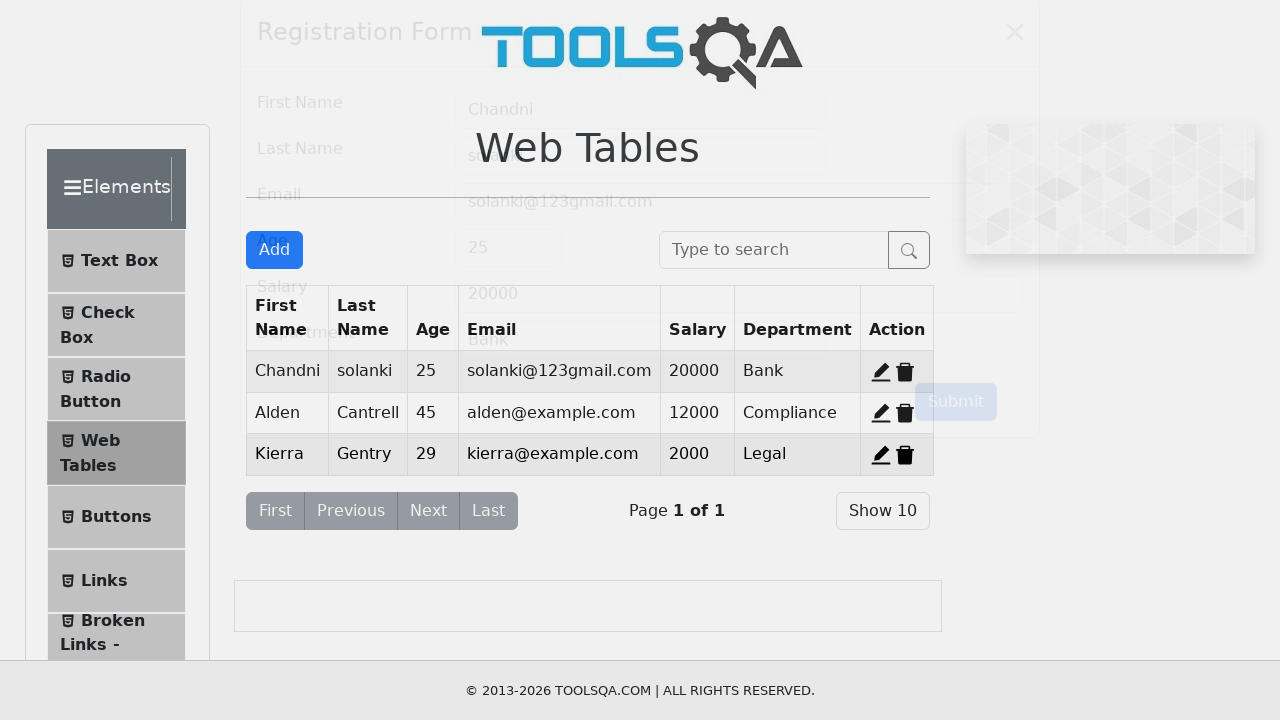

Clicked edit button for second record at (881, 413) on #edit-record-2
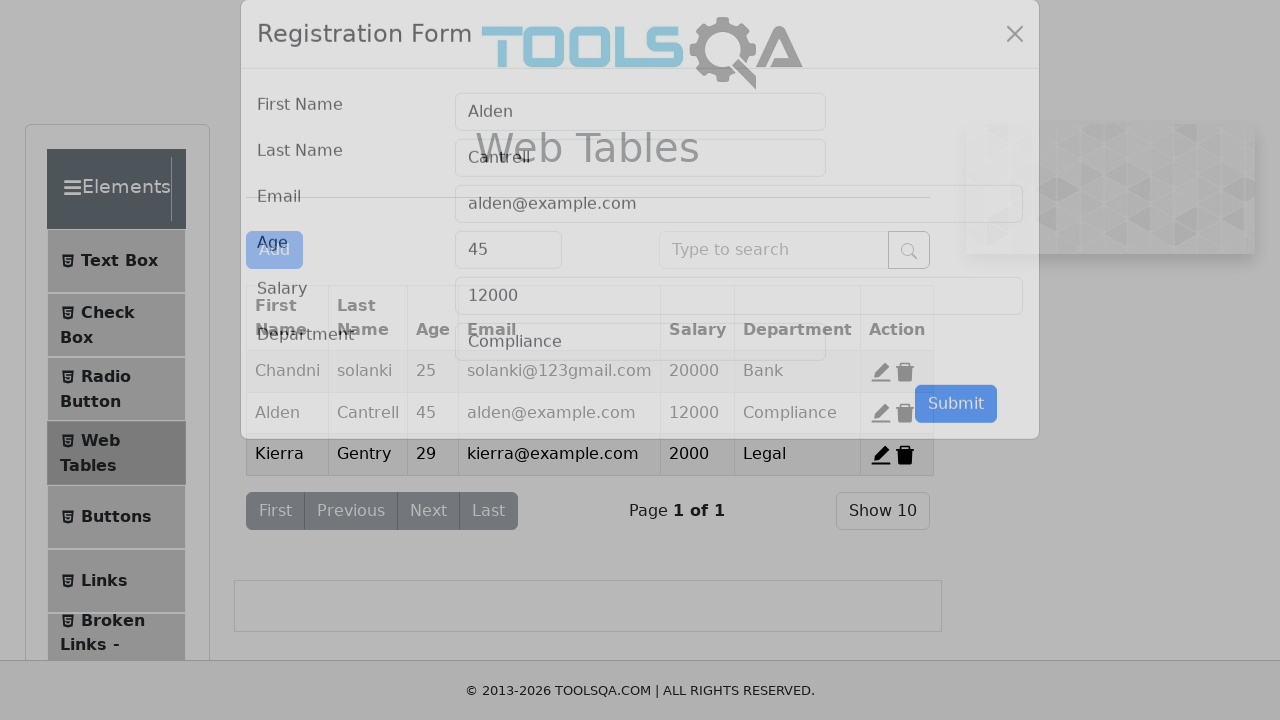

Cleared firstName field on #firstName
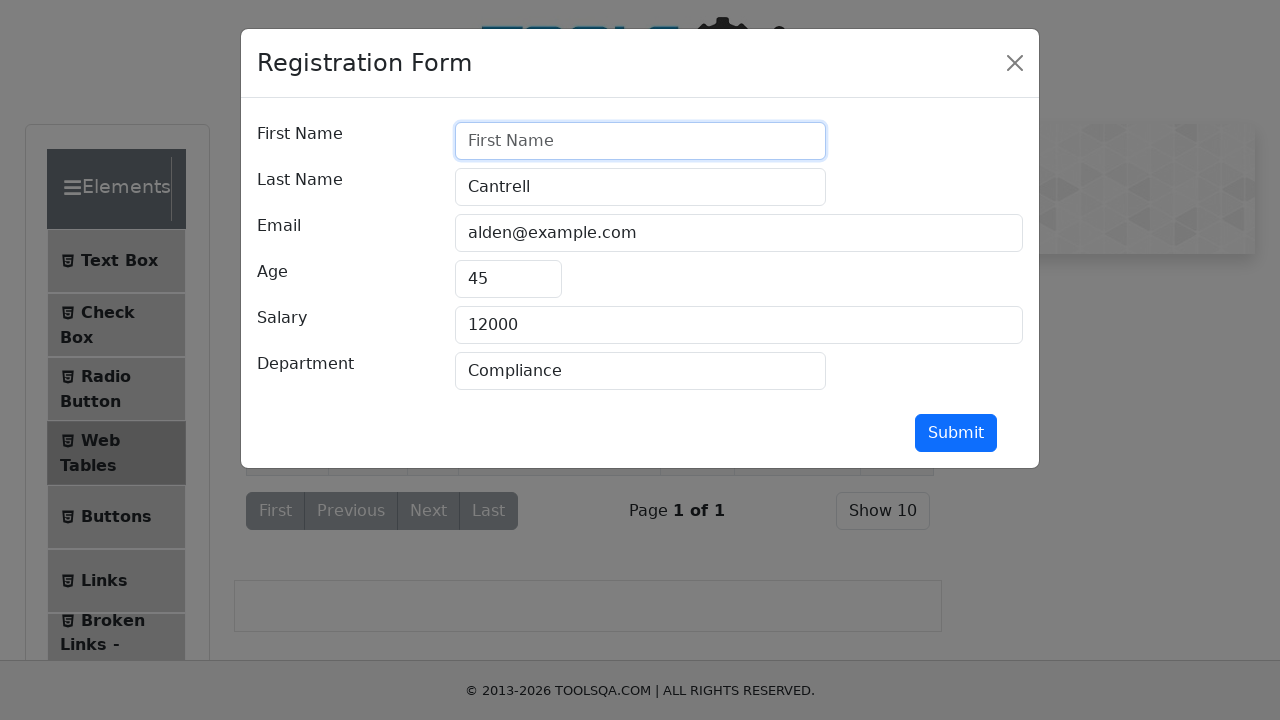

Filled firstName with 'juli' on #firstName
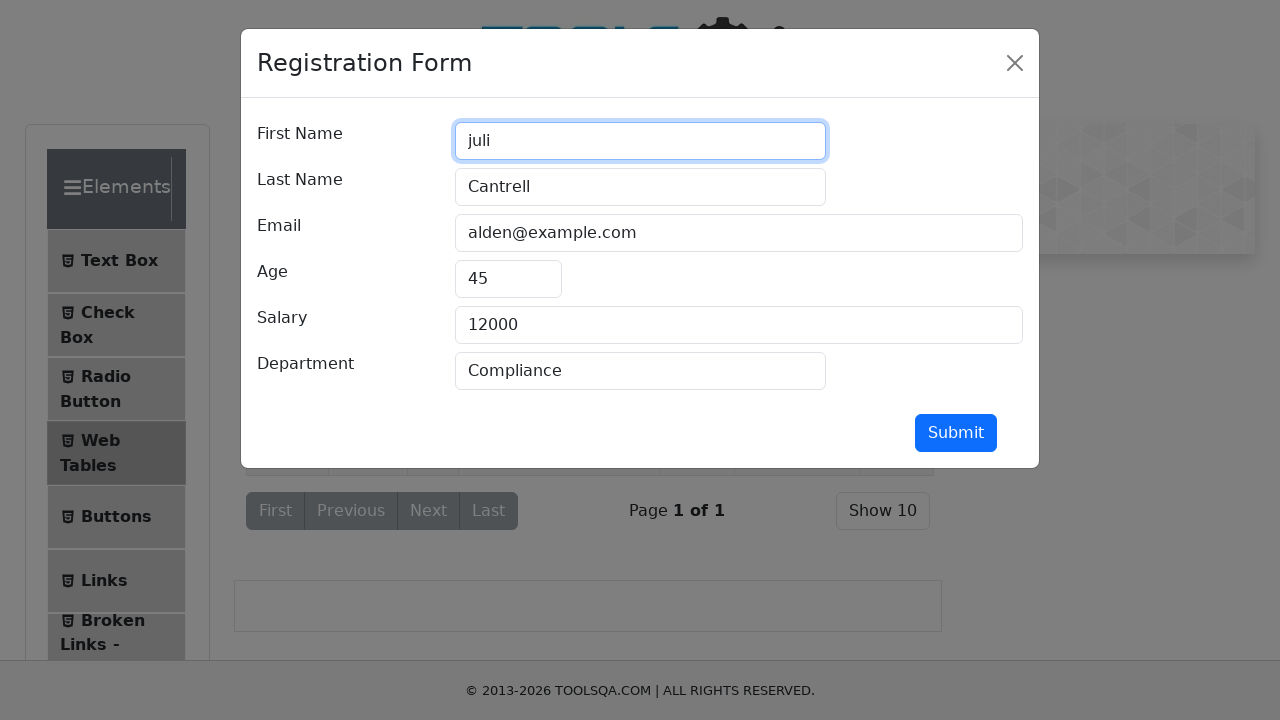

Cleared lastName field on #lastName
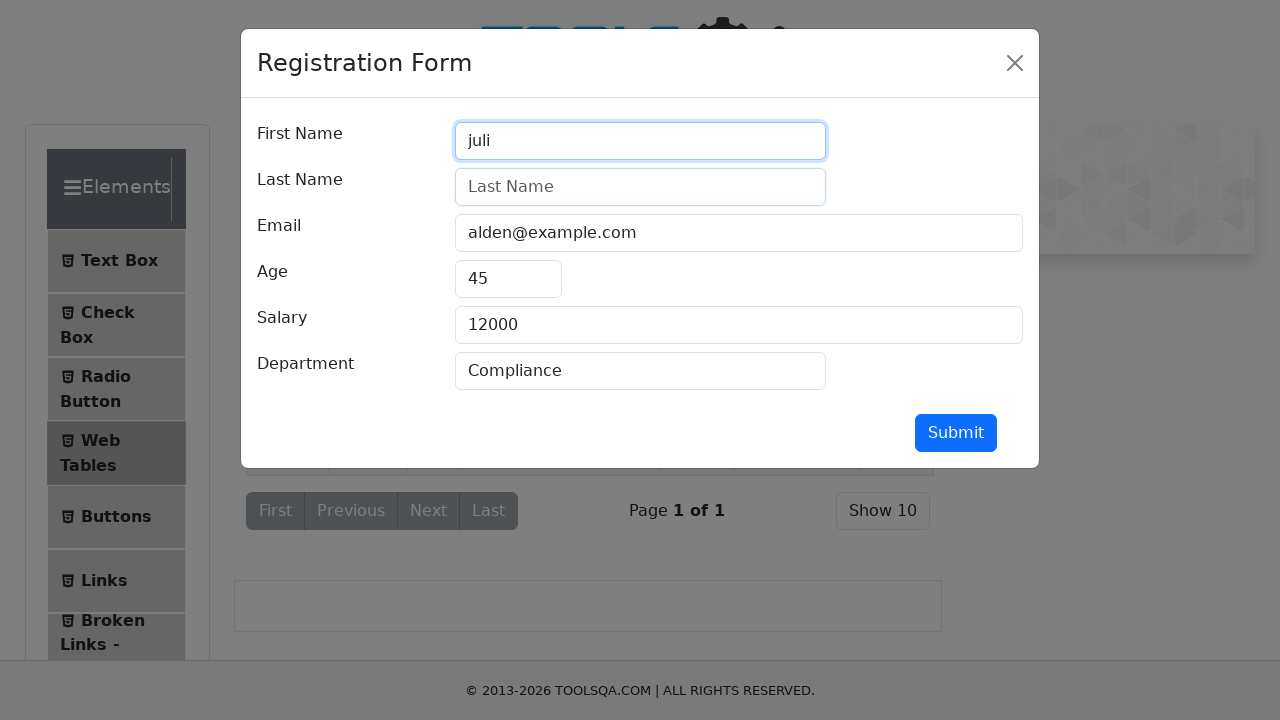

Filled lastName with 'solanki' on #lastName
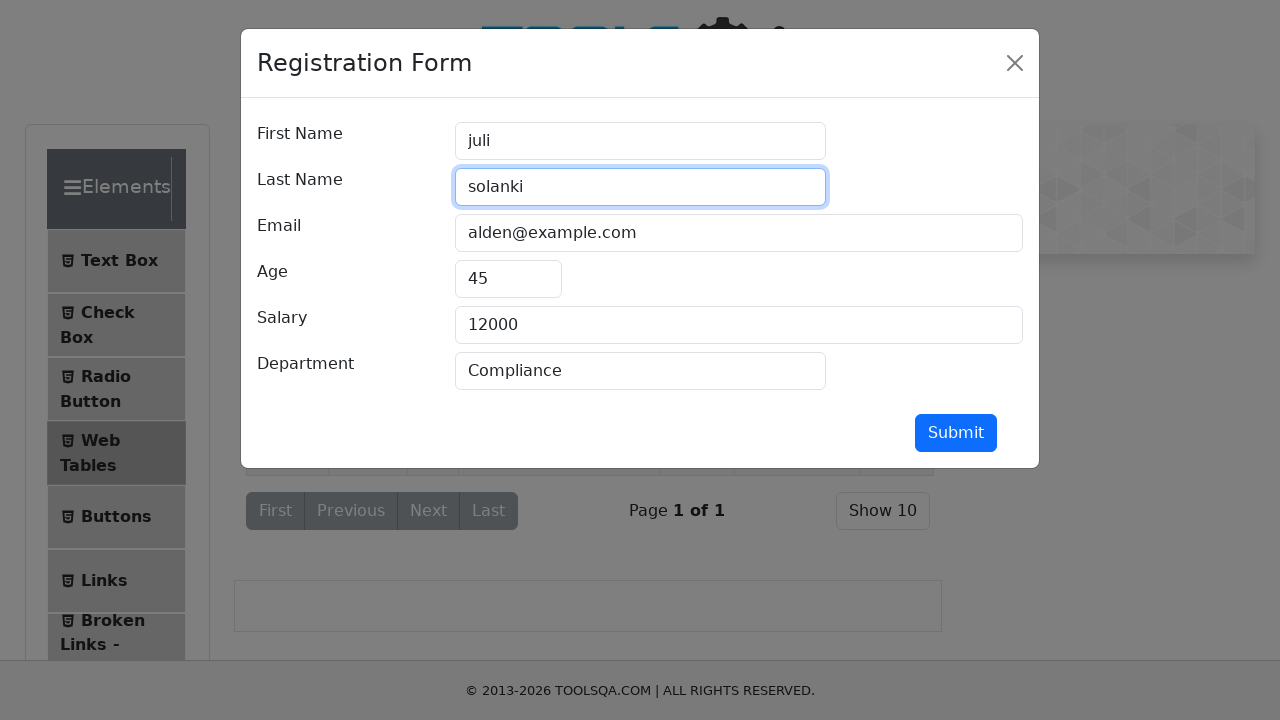

Cleared userEmail field on #userEmail
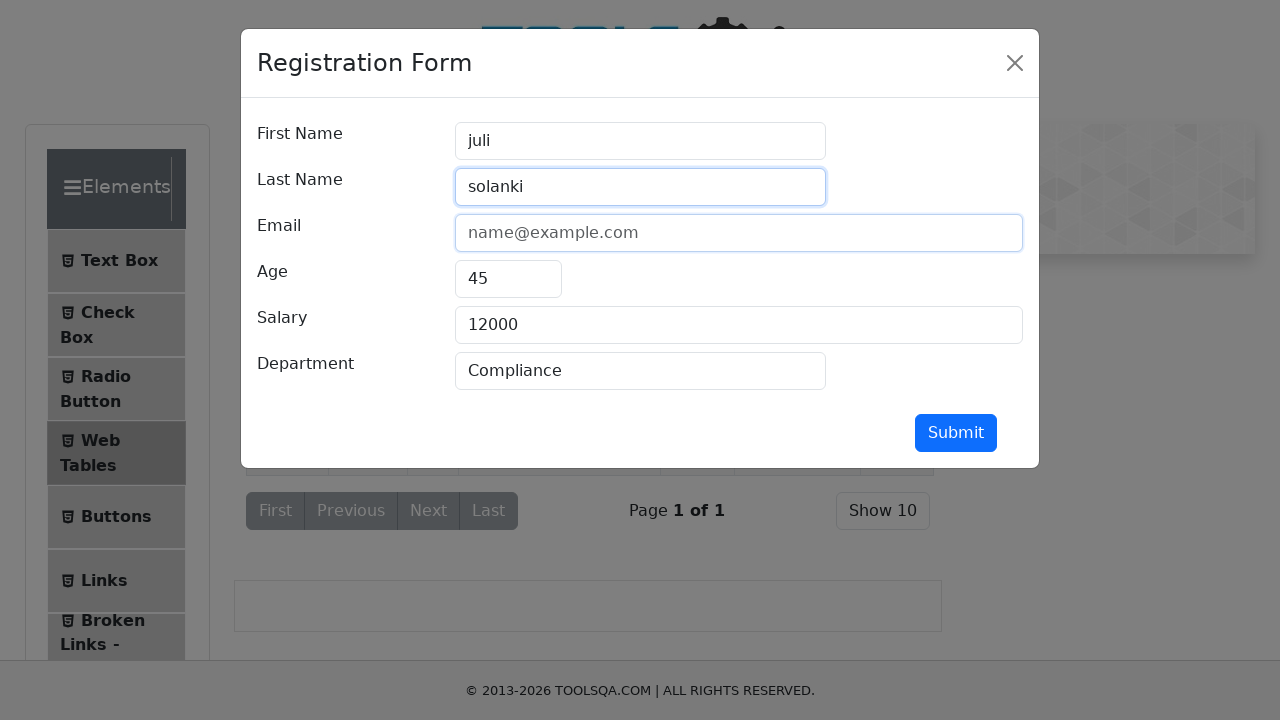

Filled userEmail with 'solanki@123gmail.com' on #userEmail
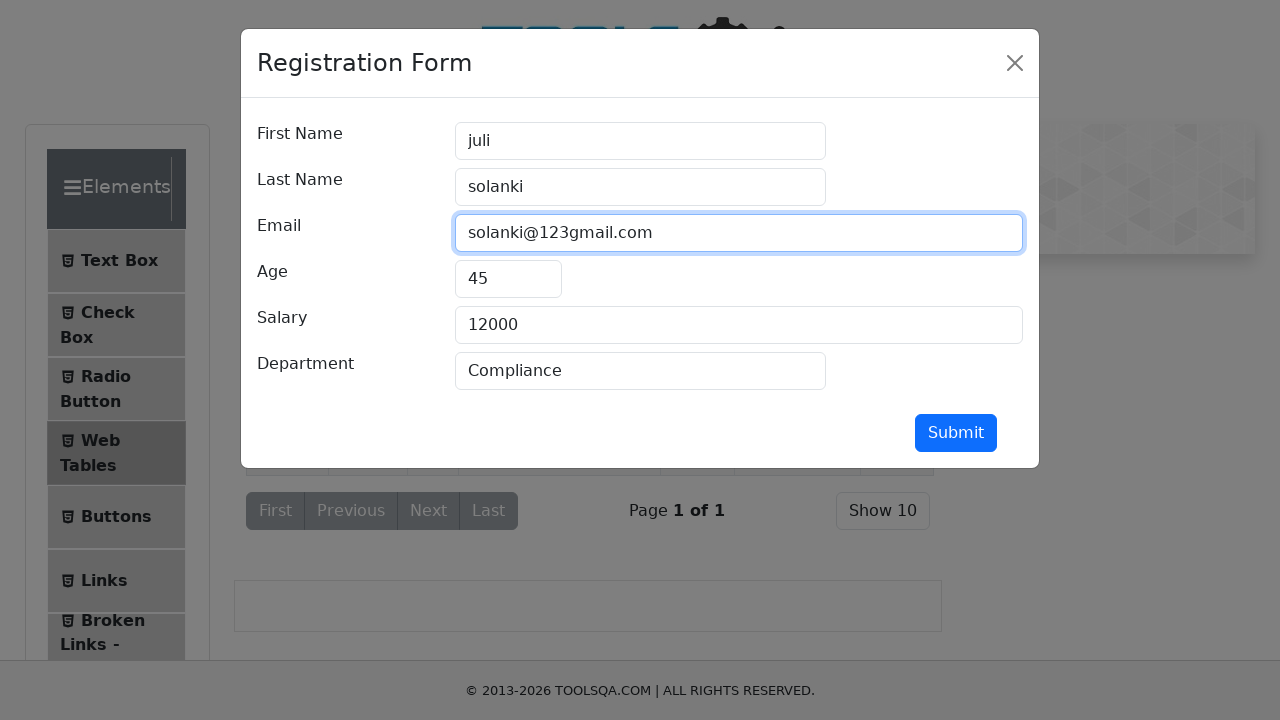

Cleared age field on #age
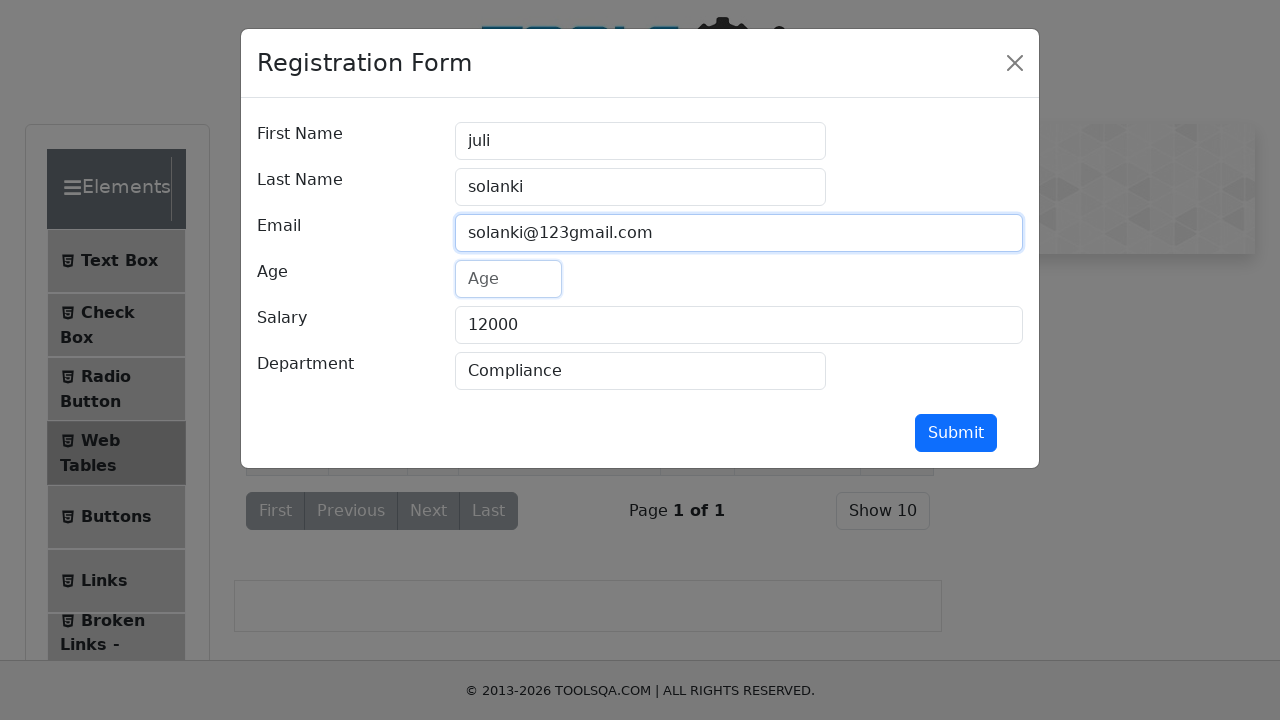

Filled age with '25' on #age
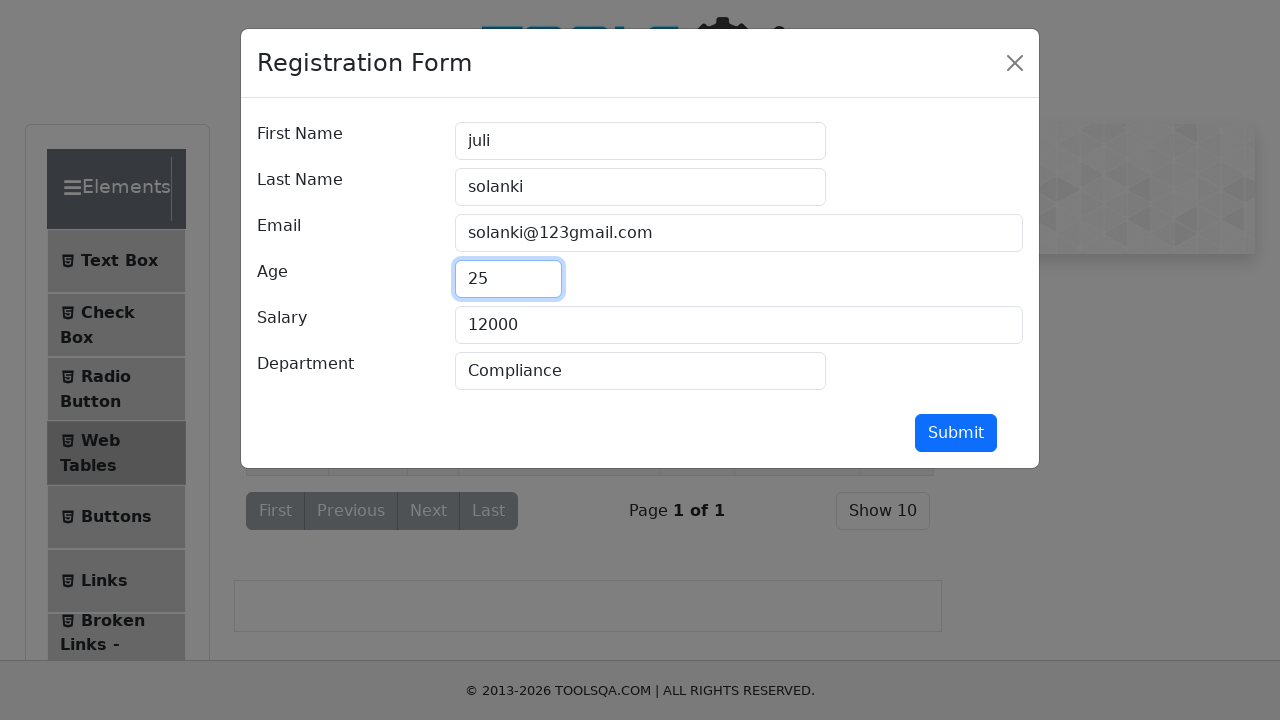

Cleared salary field on #salary
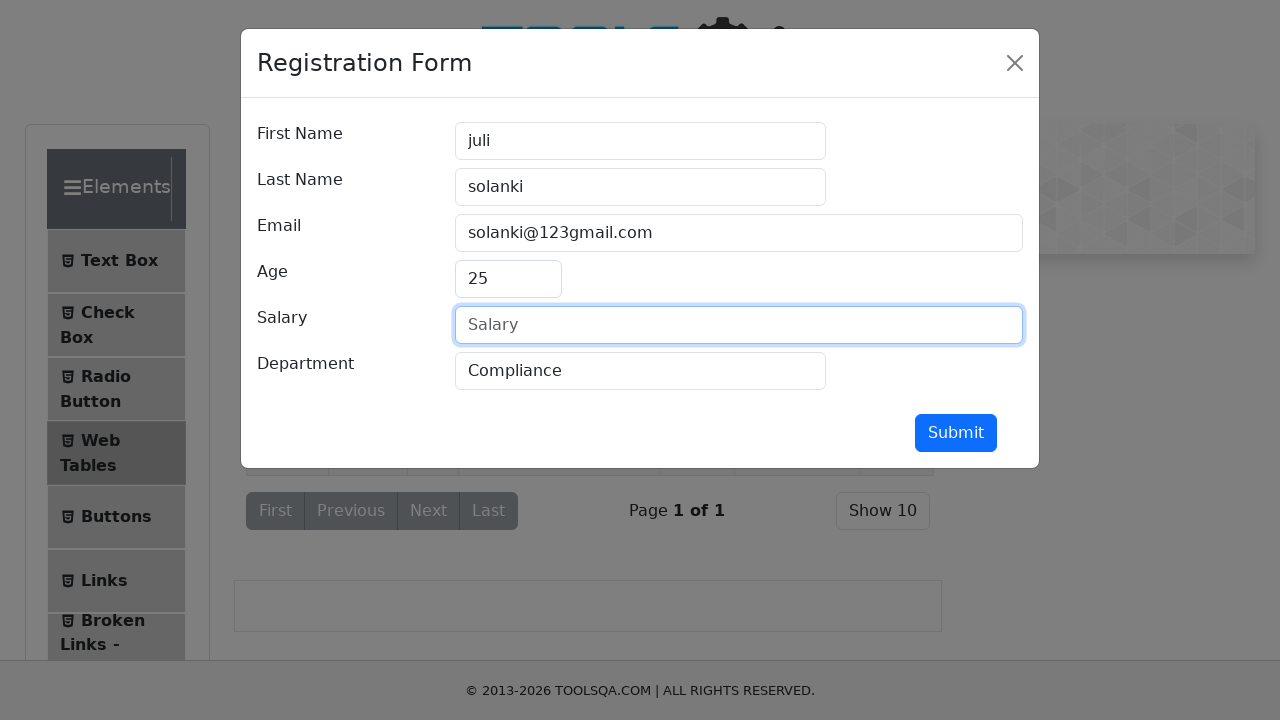

Filled salary with '230000' on #salary
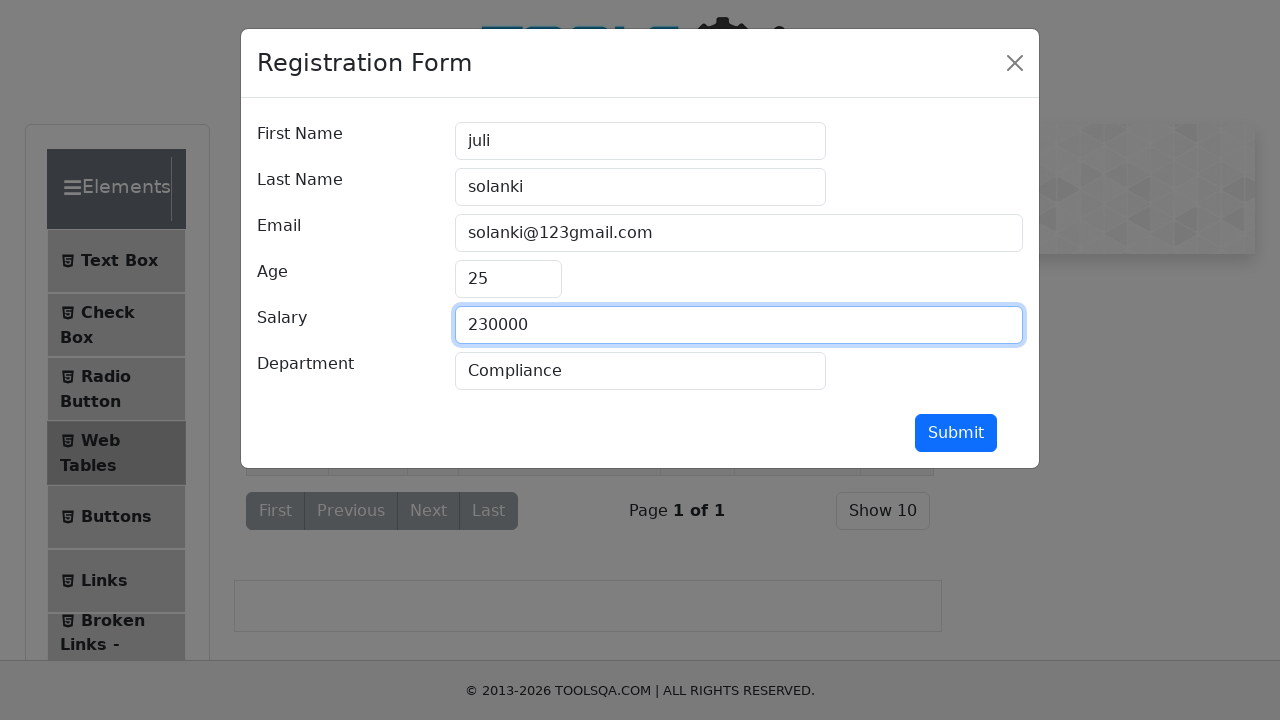

Cleared department field on #department
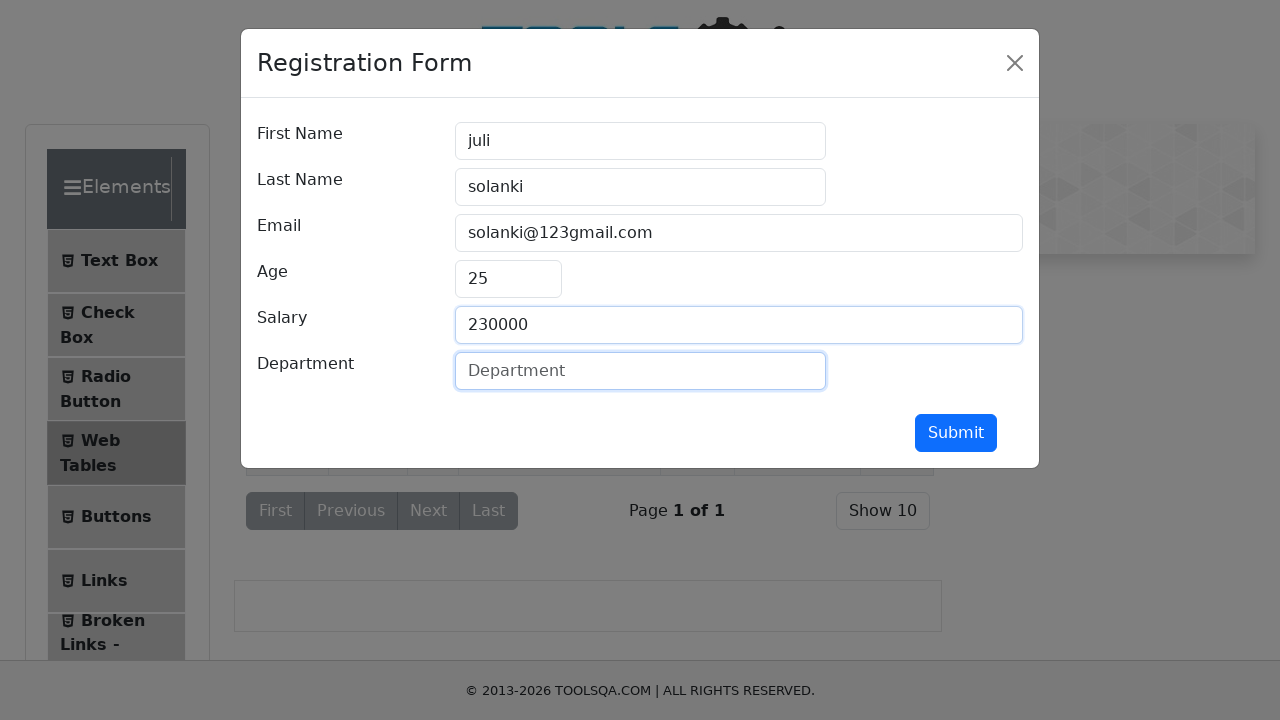

Filled department with 'Account' on #department
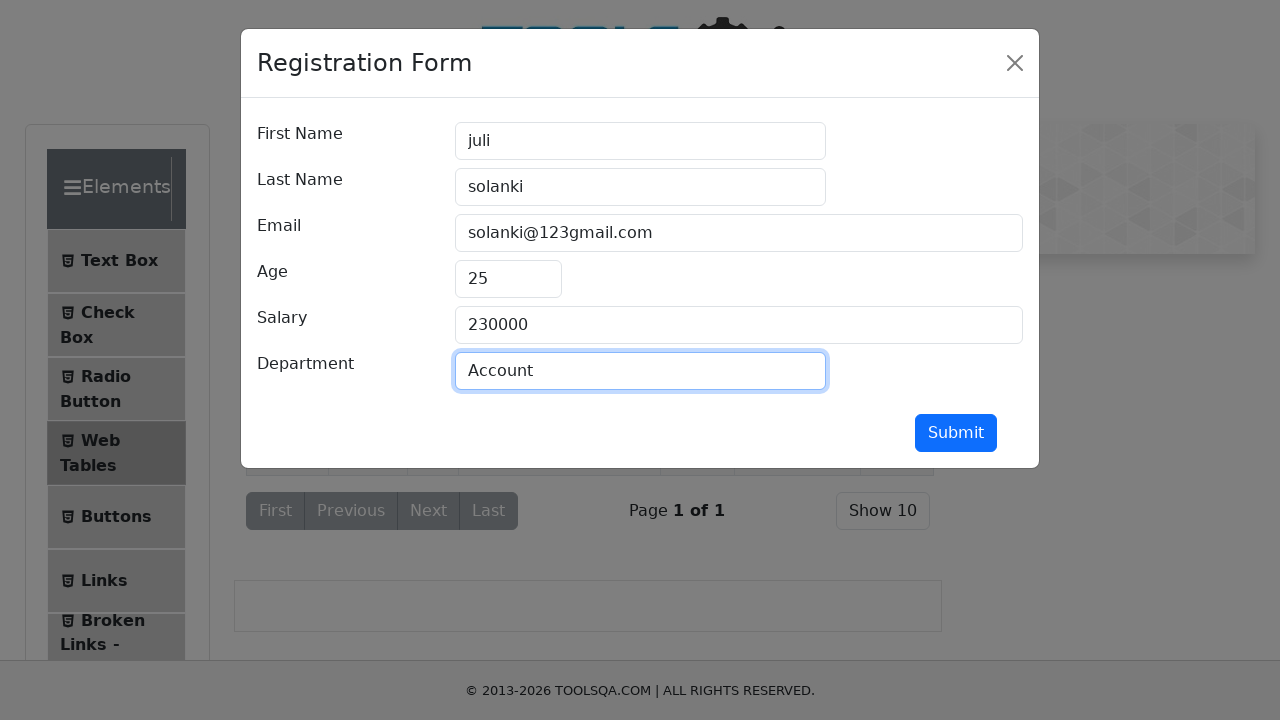

Submitted second record with juli's information at (956, 433) on #submit
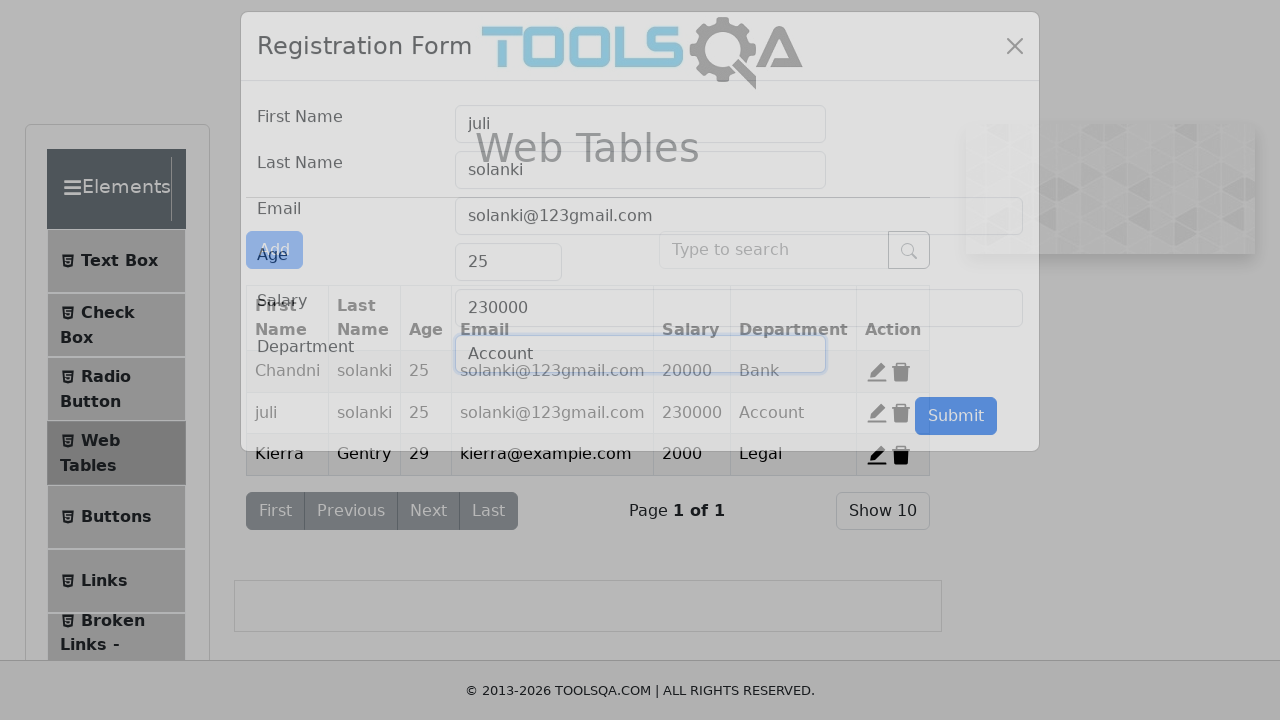

Clicked edit button for third record at (877, 454) on #edit-record-3
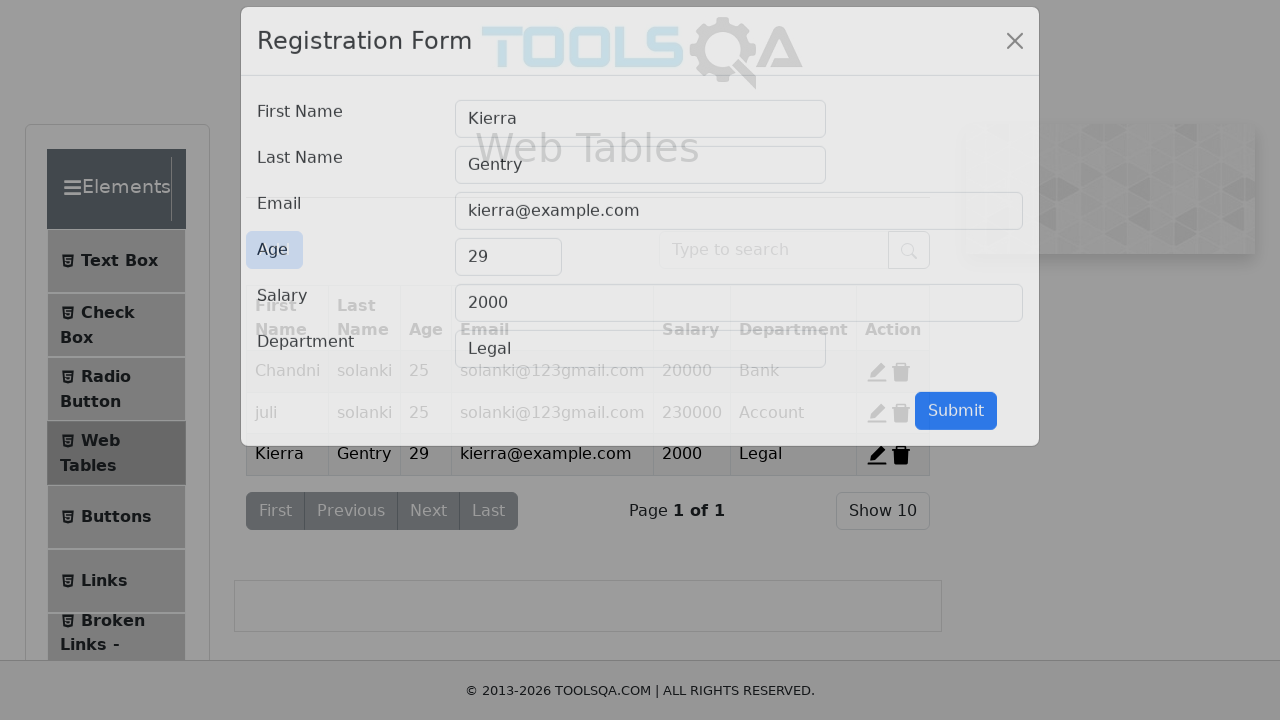

Cleared firstName field on #firstName
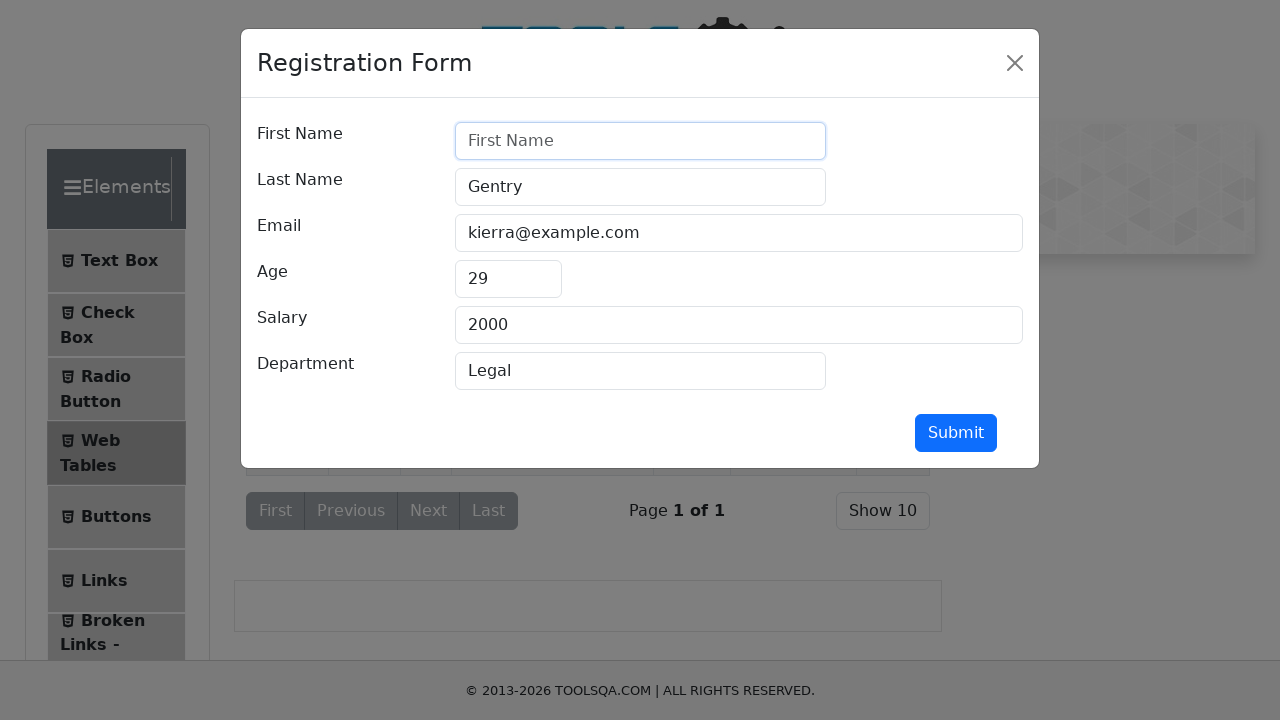

Filled firstName with 'tejal' on #firstName
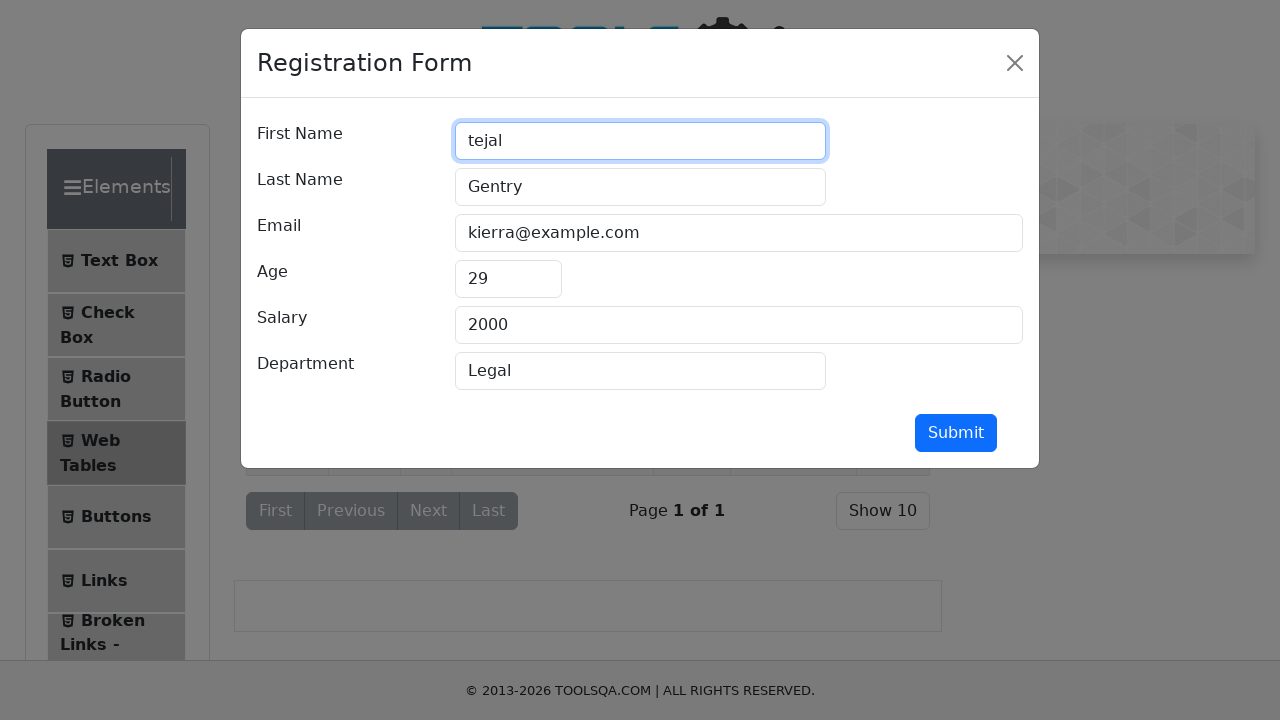

Cleared lastName field on #lastName
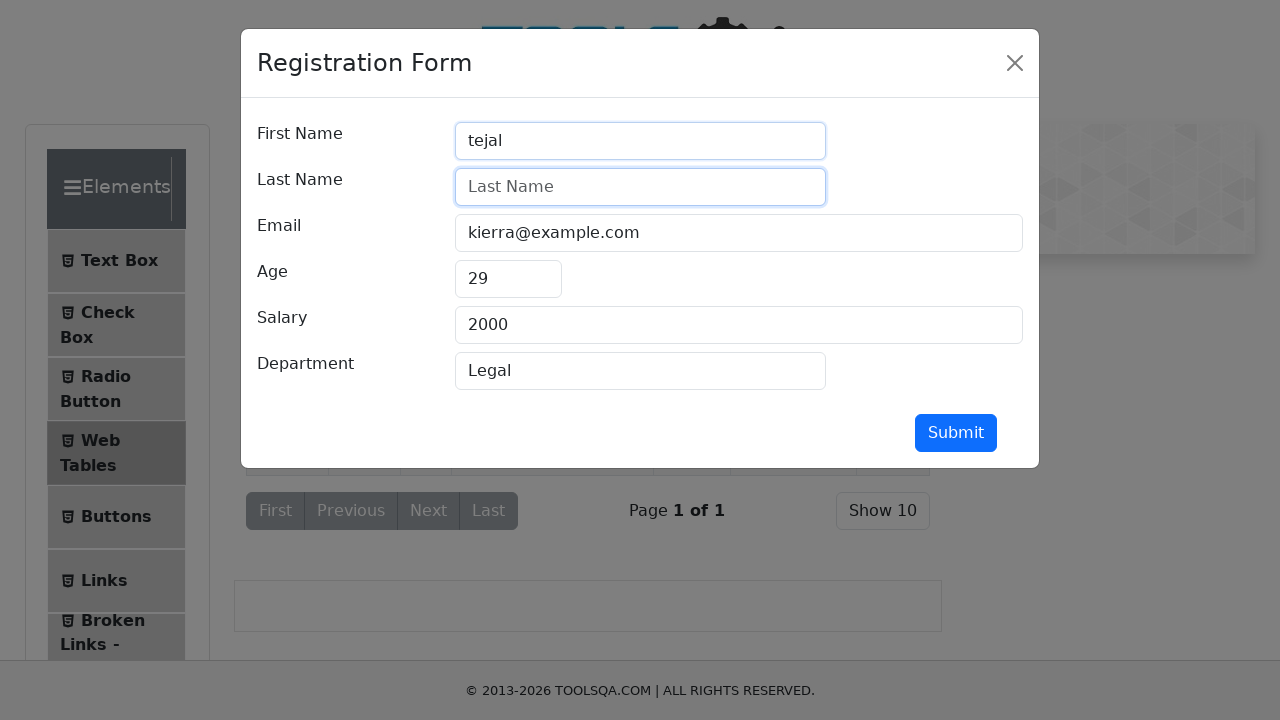

Filled lastName with 'solanki' on #lastName
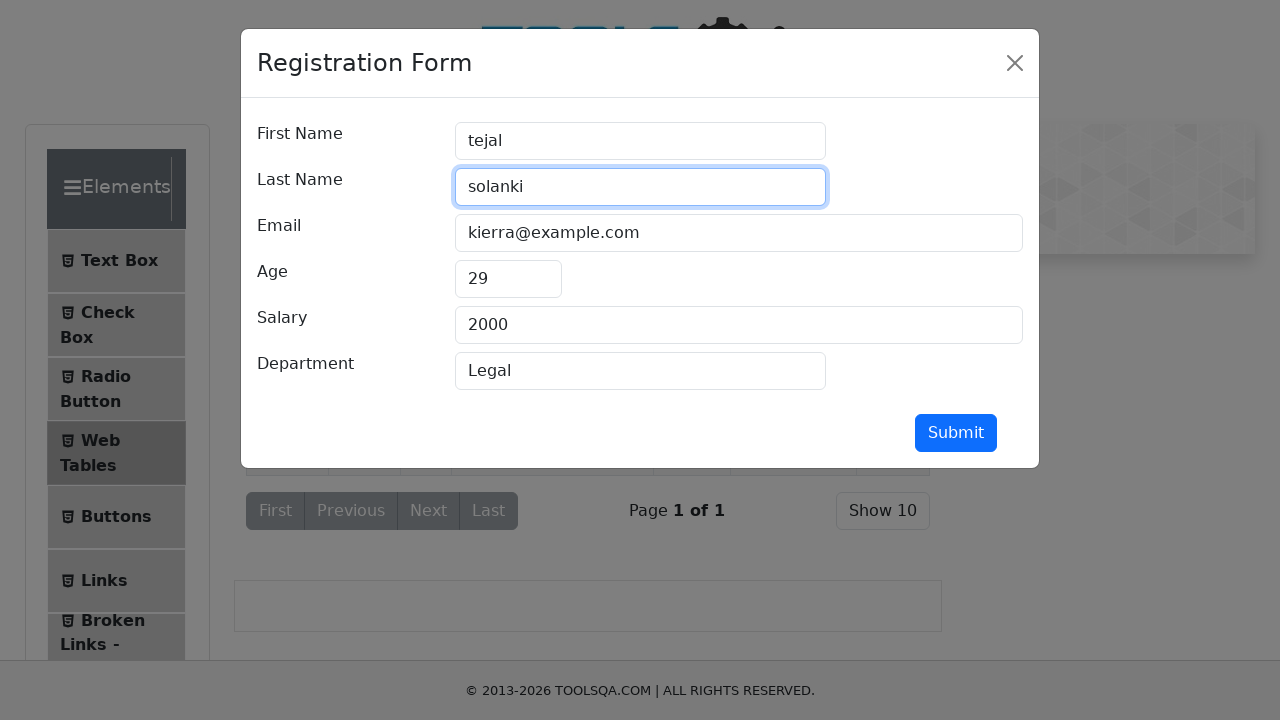

Cleared userEmail field on #userEmail
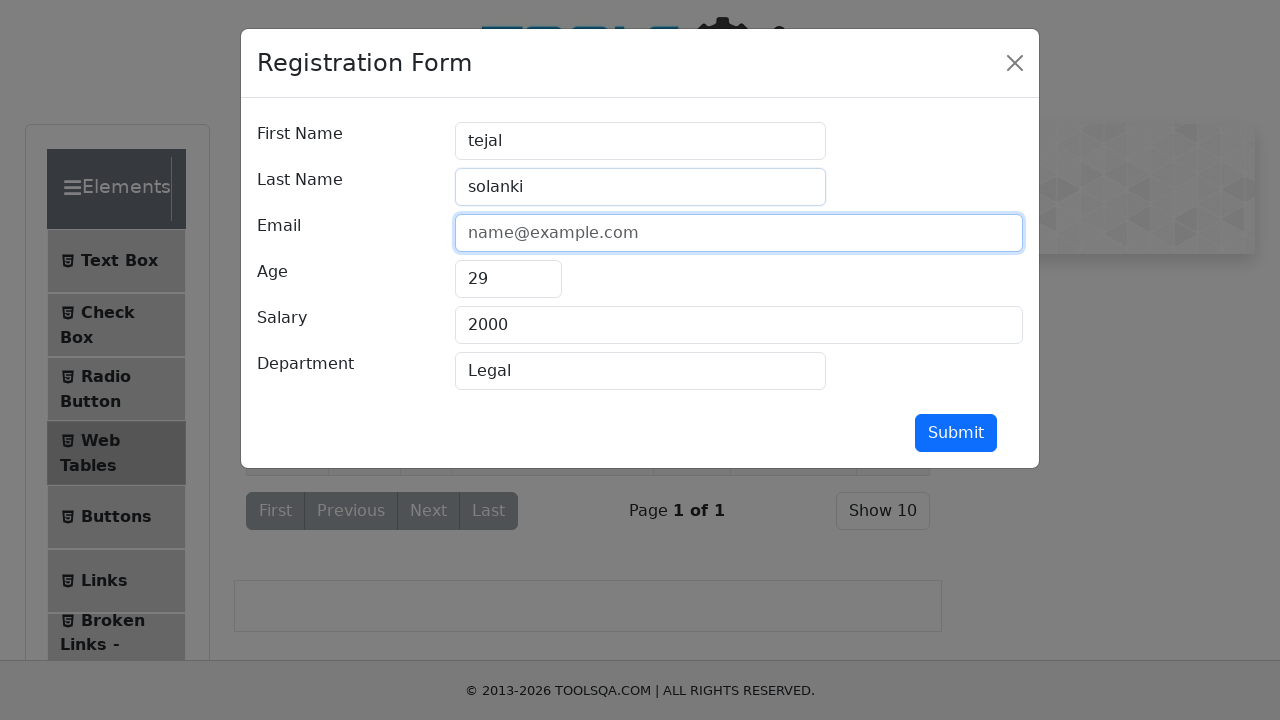

Filled userEmail with 'solanki@123gmail.com' on #userEmail
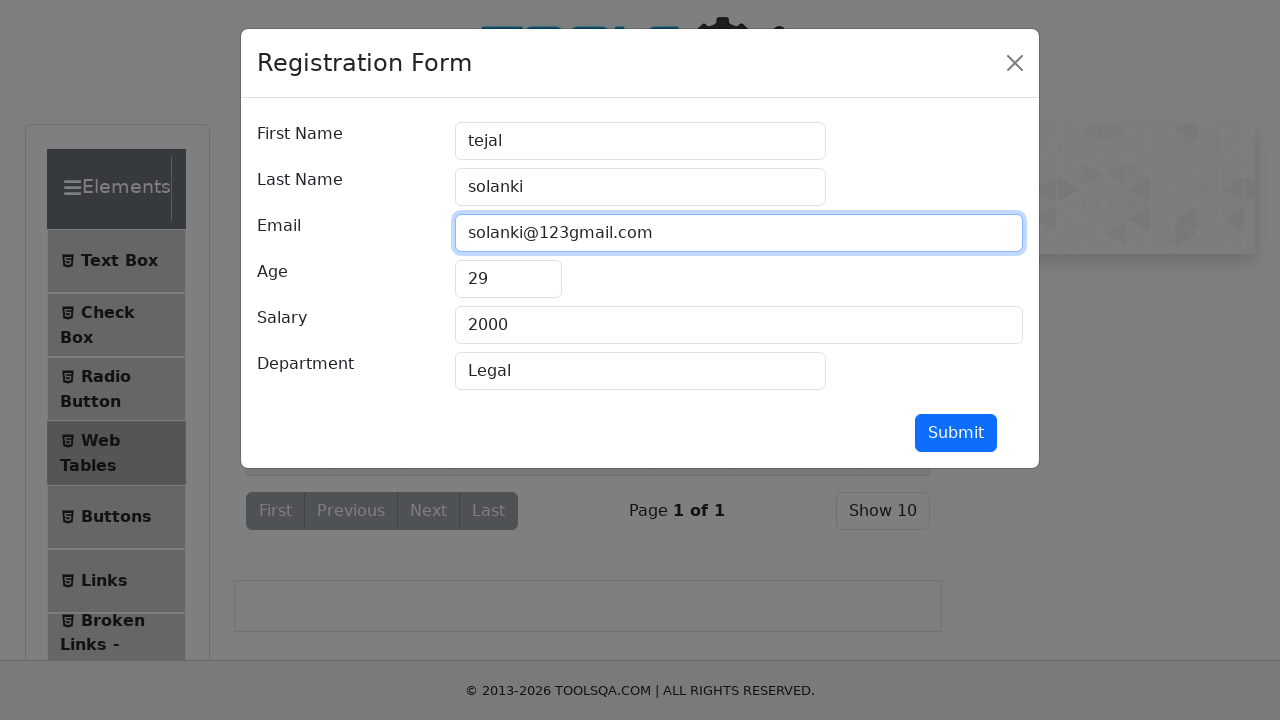

Cleared age field on #age
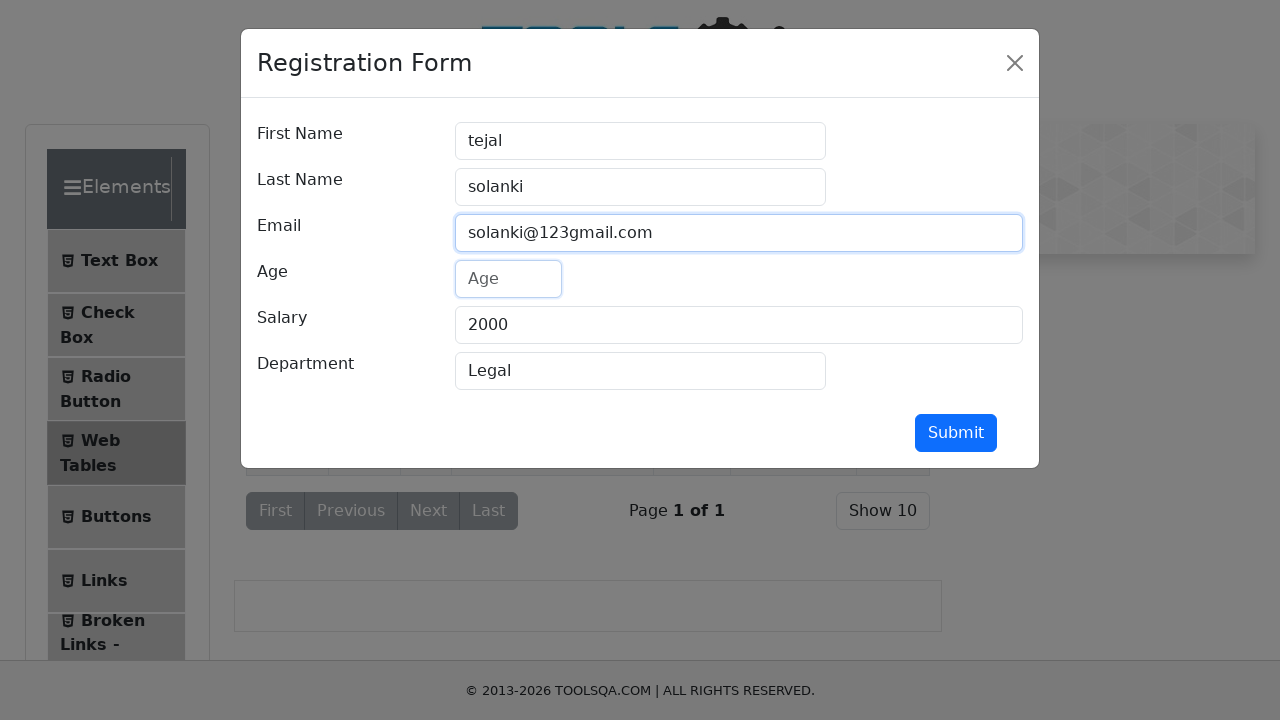

Filled age with '25' on #age
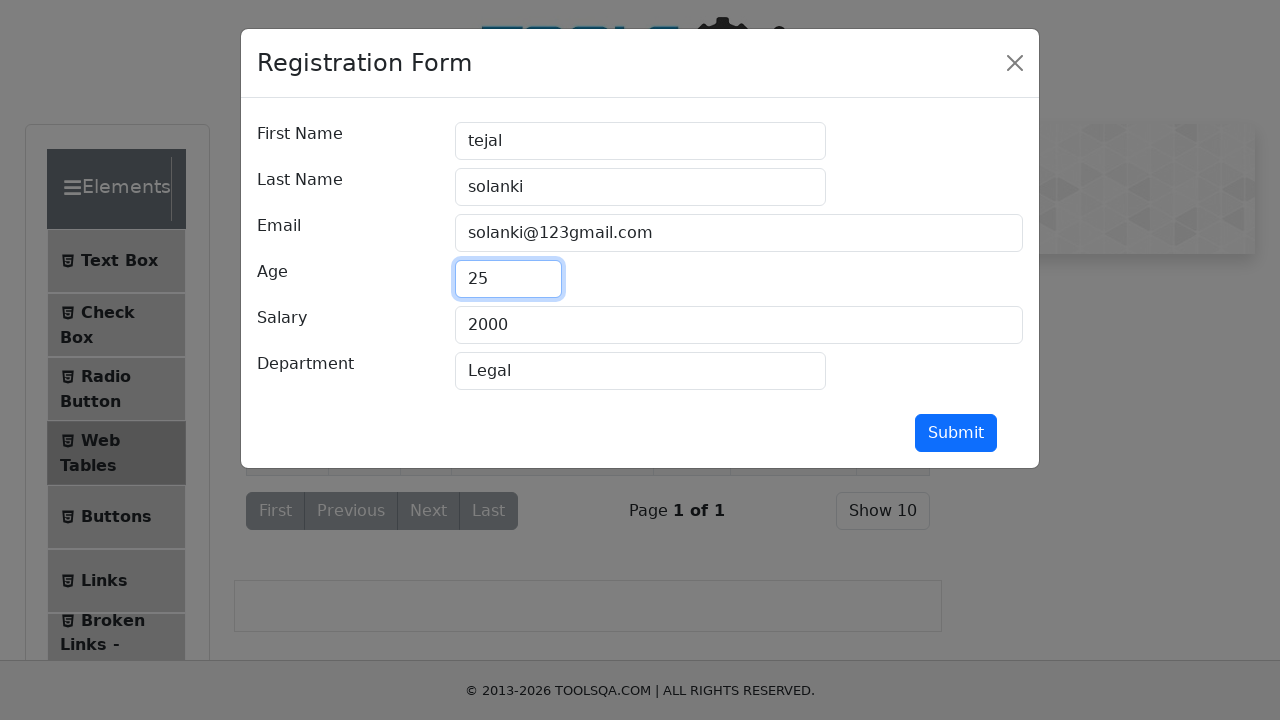

Cleared salary field on #salary
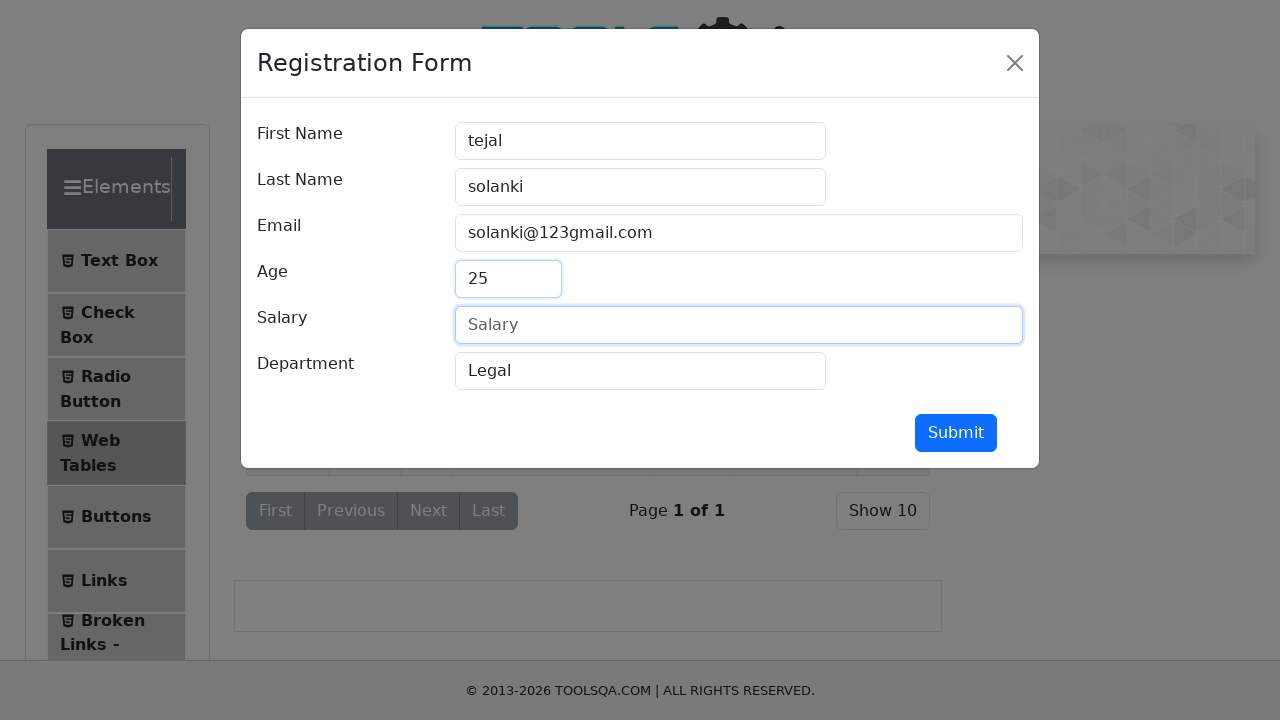

Filled salary with '730000' on #salary
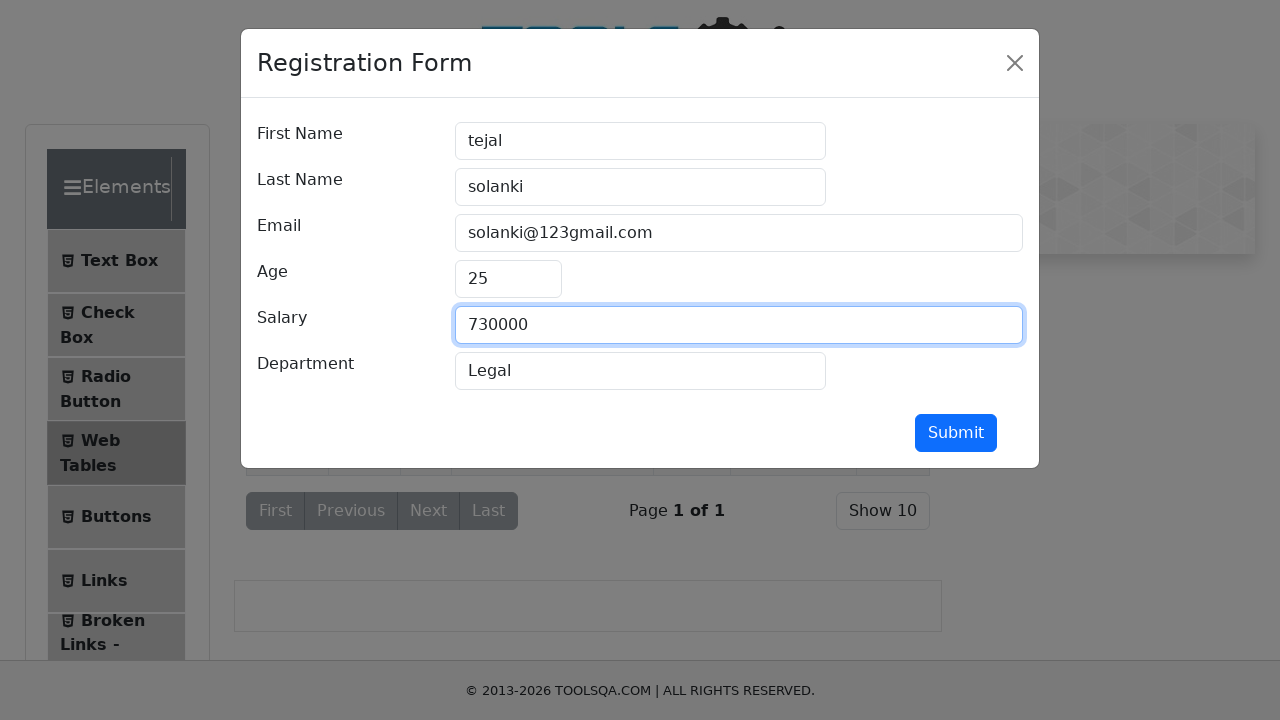

Cleared department field on #department
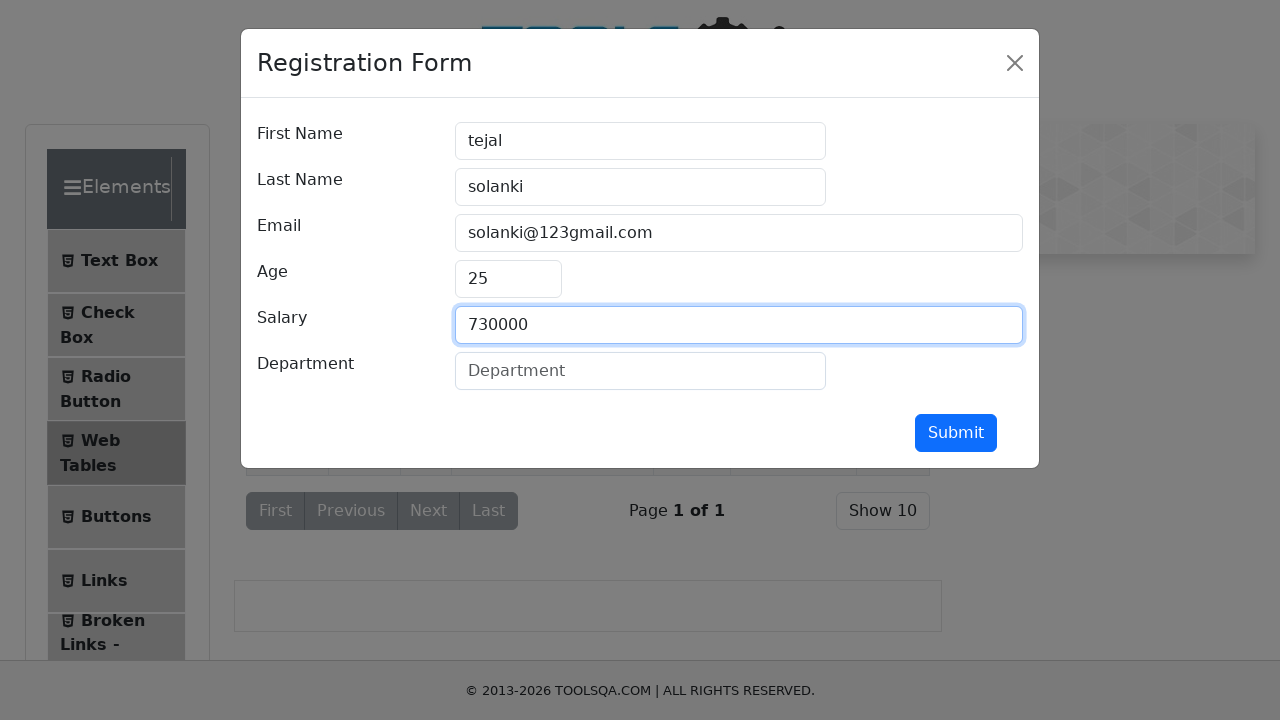

Filled department with 'IT' on #department
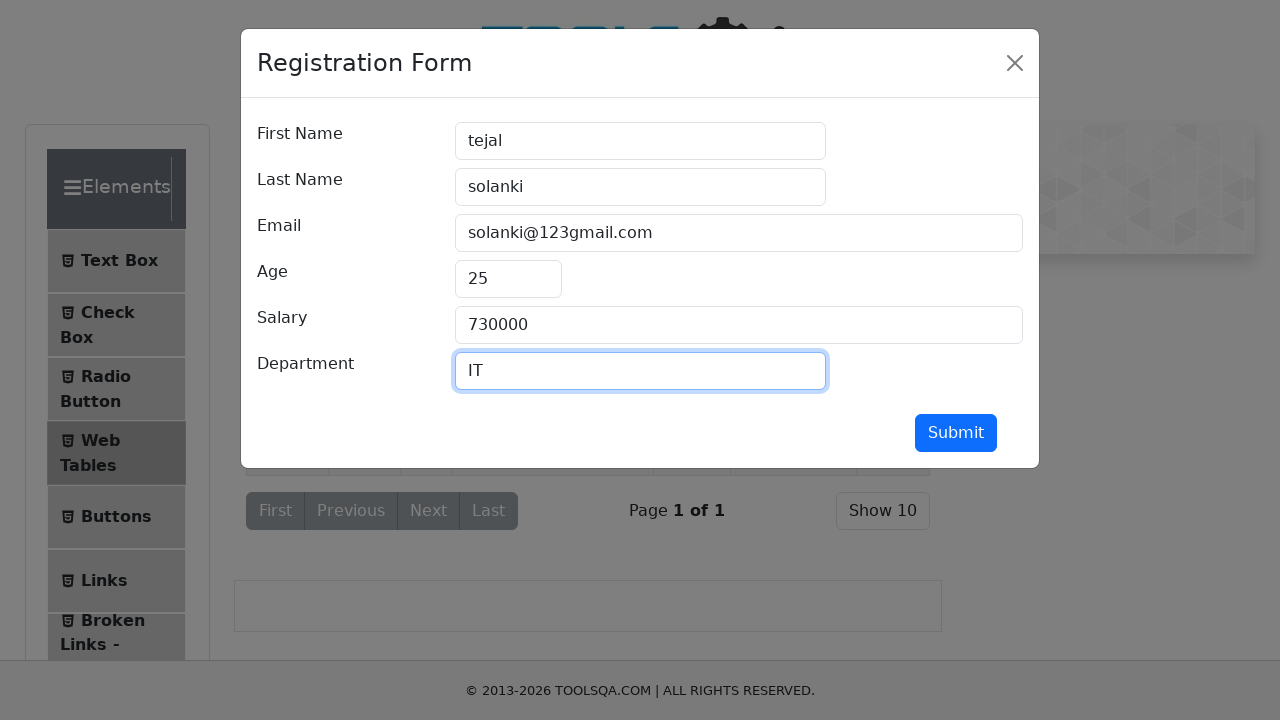

Submitted third record with tejal's information at (956, 433) on #submit
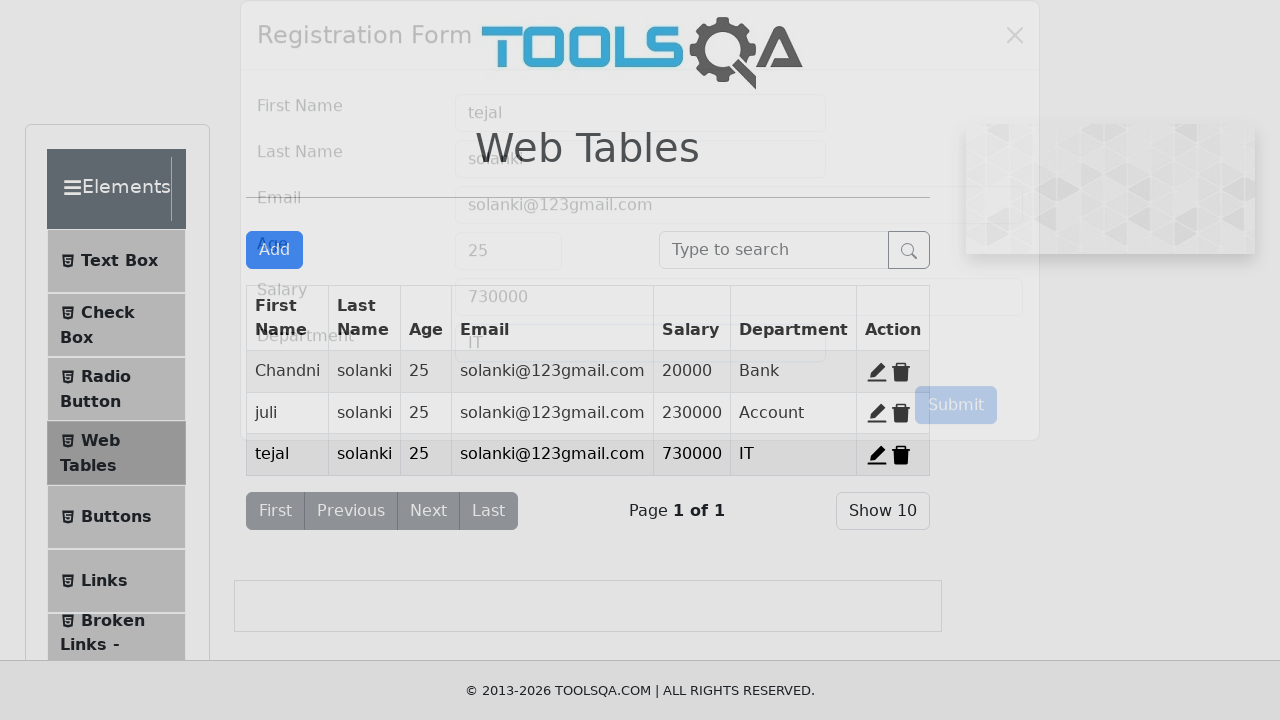

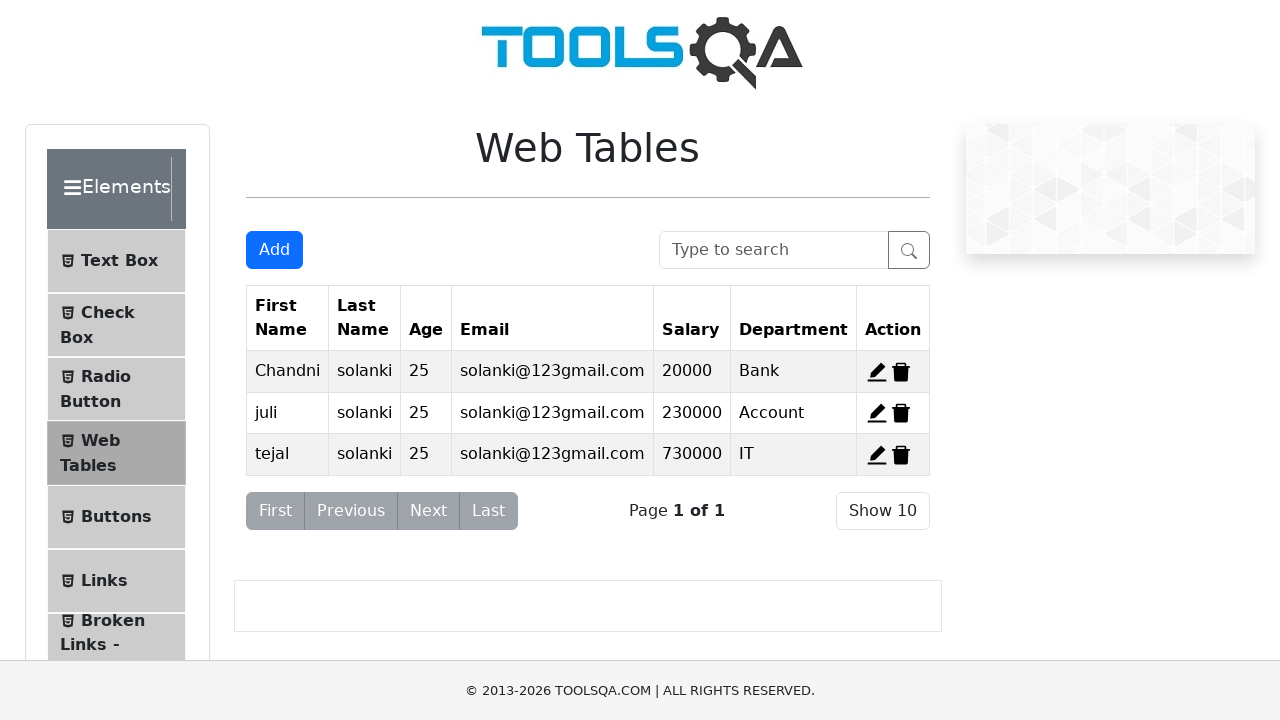